Tests a countdown timer by waiting until the countdown text ends with "00"

Starting URL: https://automationfc.github.io/fluent-wait/

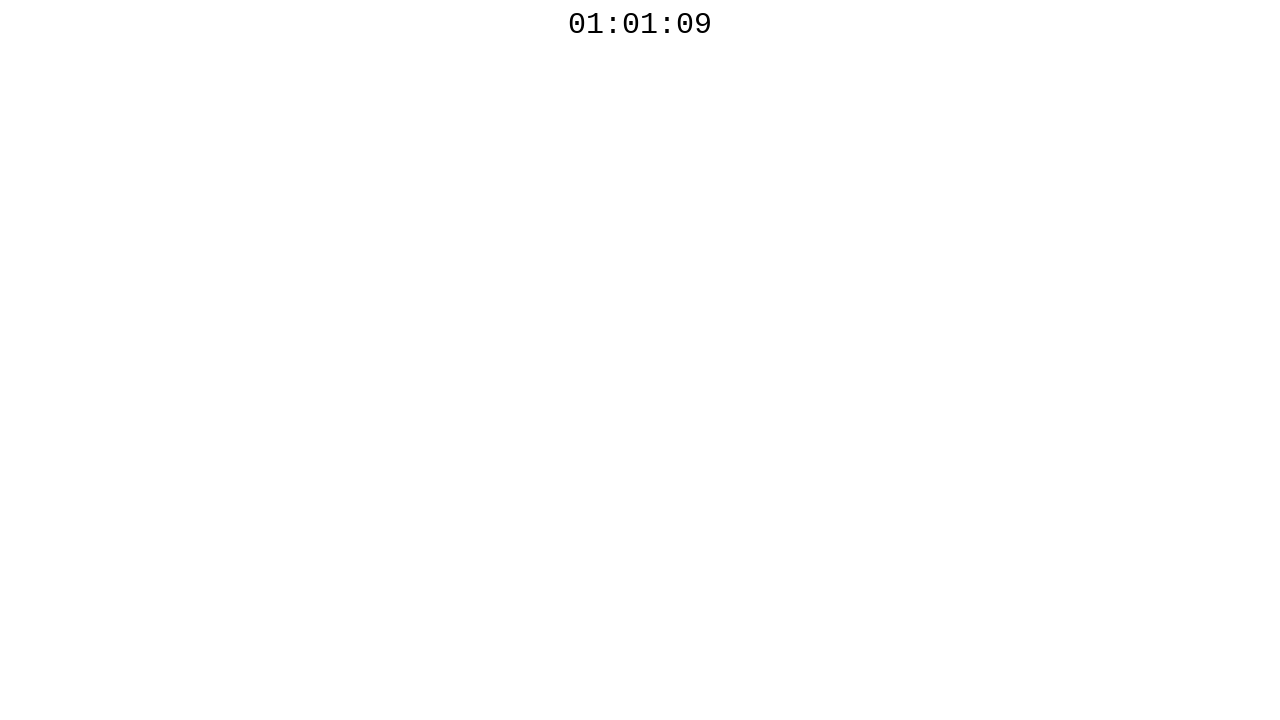

Located countdown timer element with id 'javascript_countdown_time'
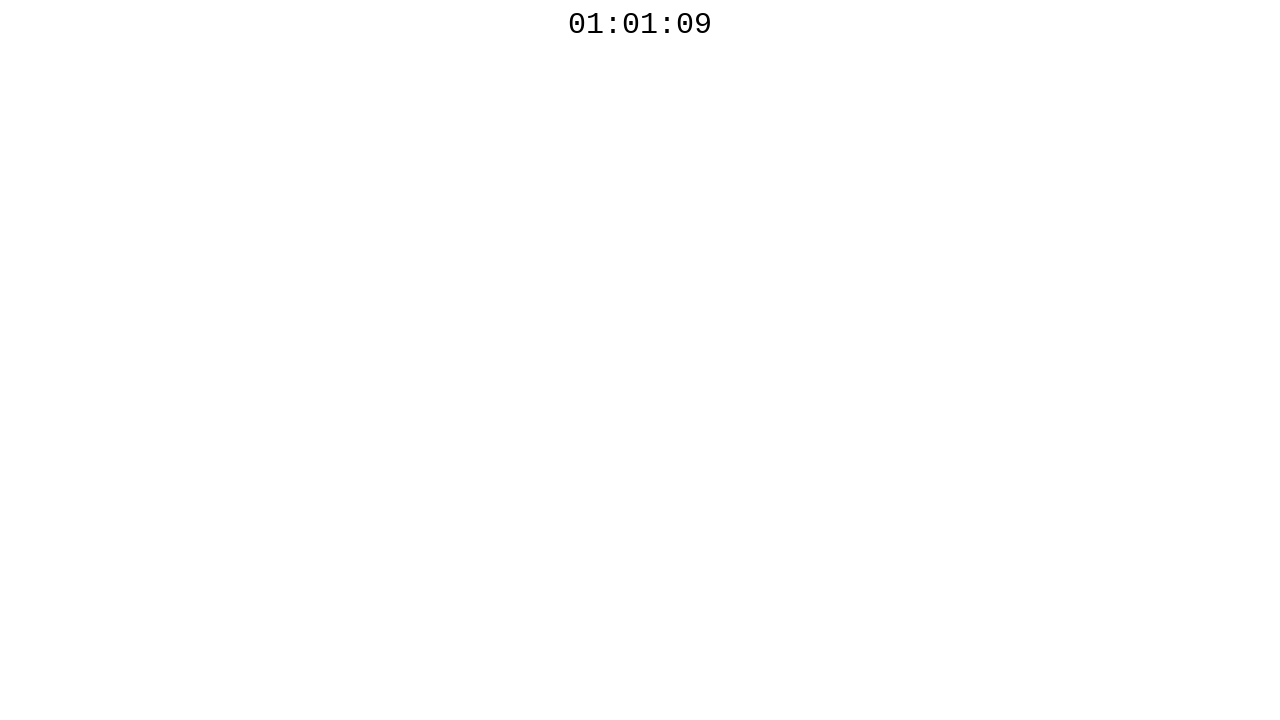

Read countdown timer text: 01:01:09
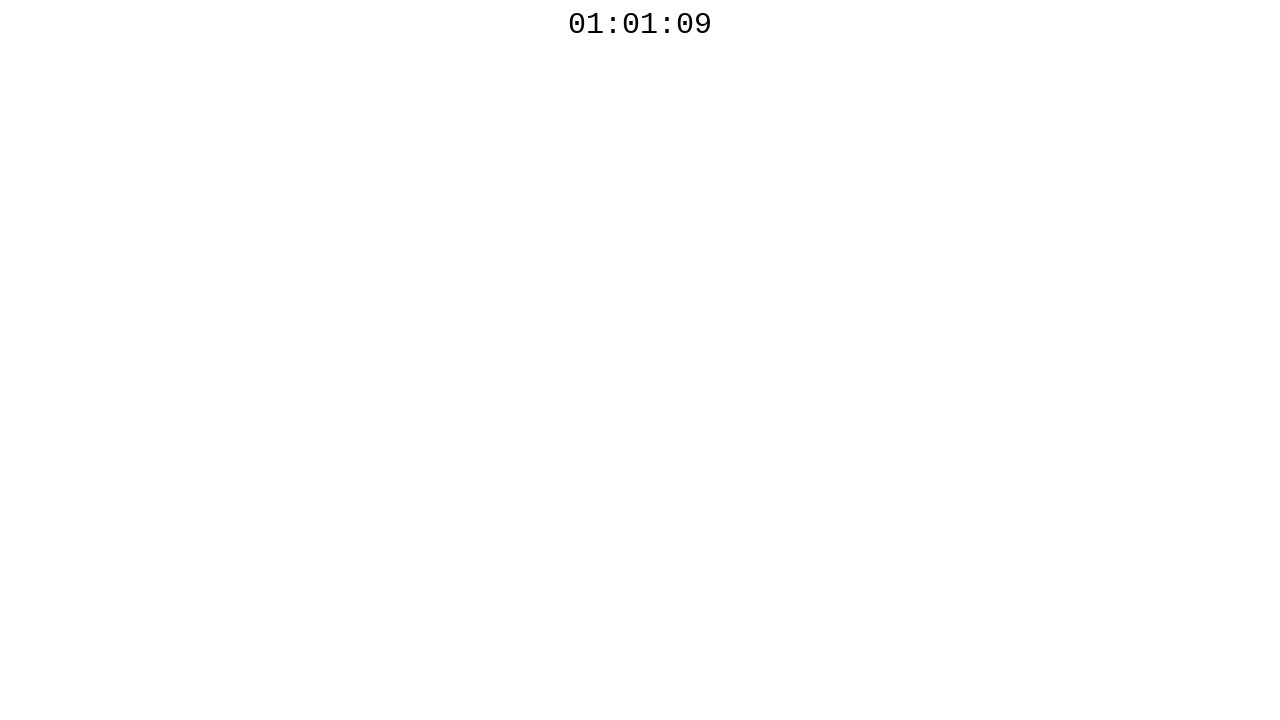

Waited 300ms before next countdown check
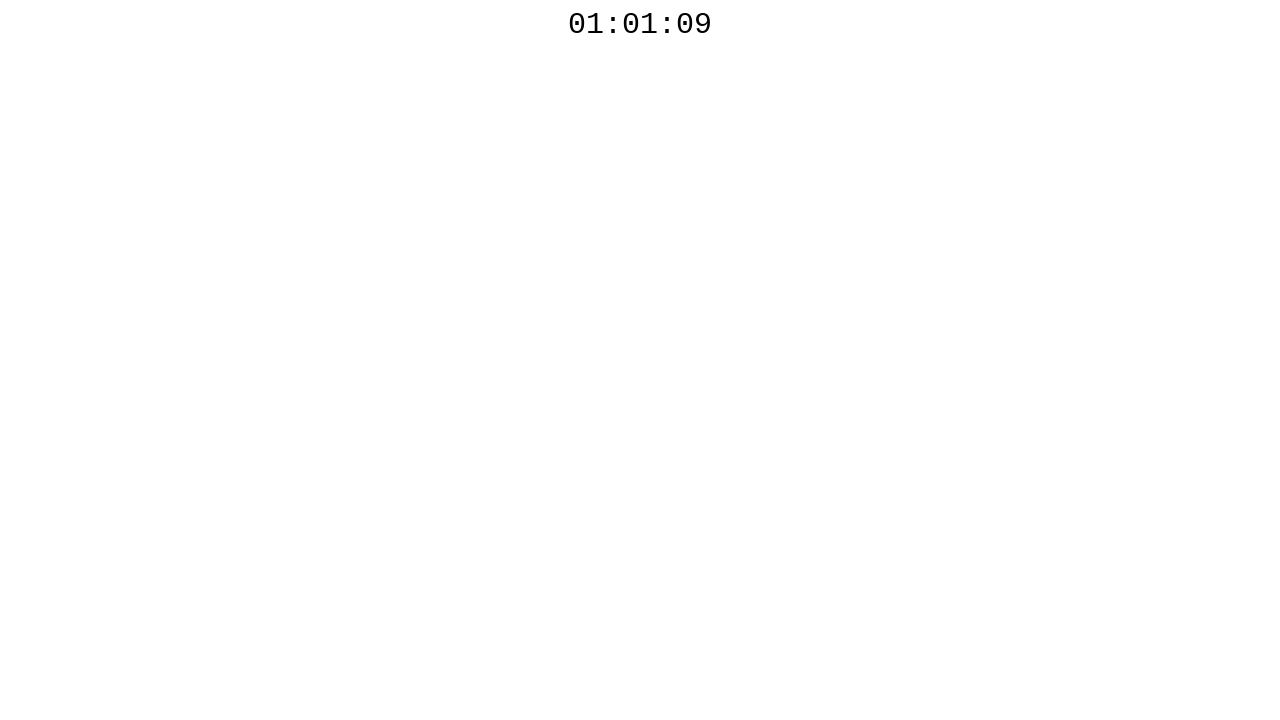

Read countdown timer text: 01:01:09
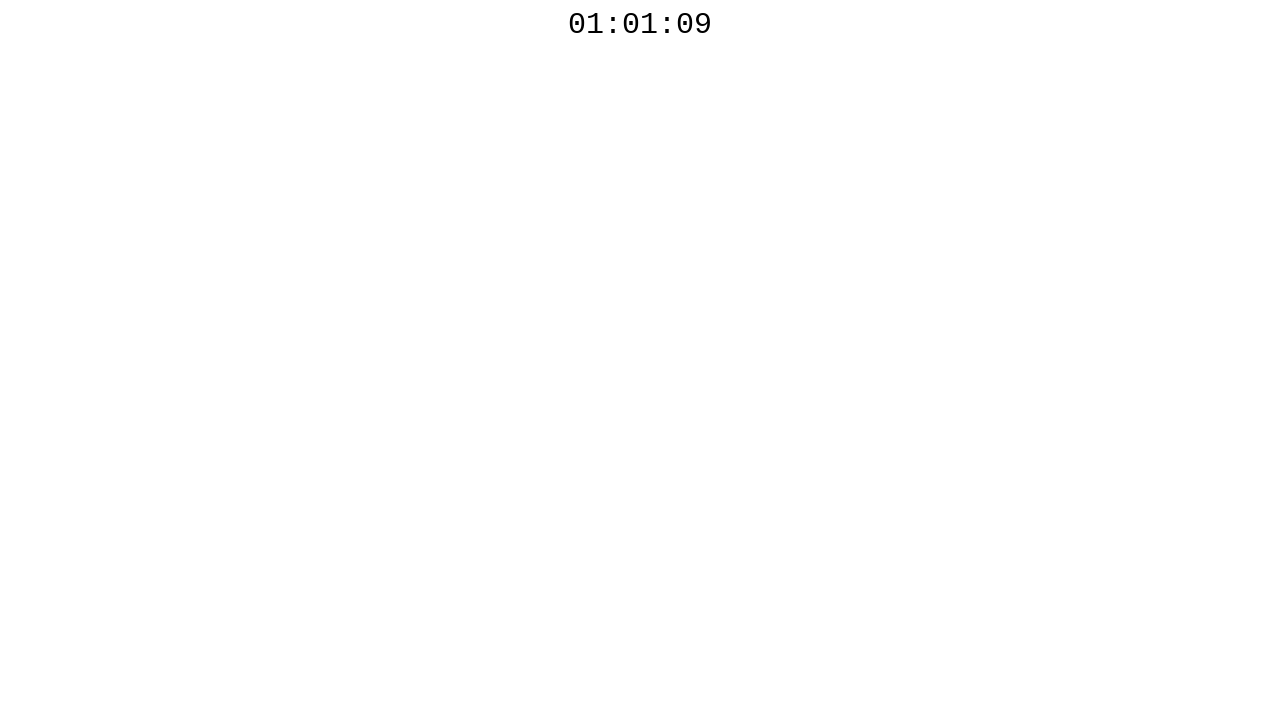

Waited 300ms before next countdown check
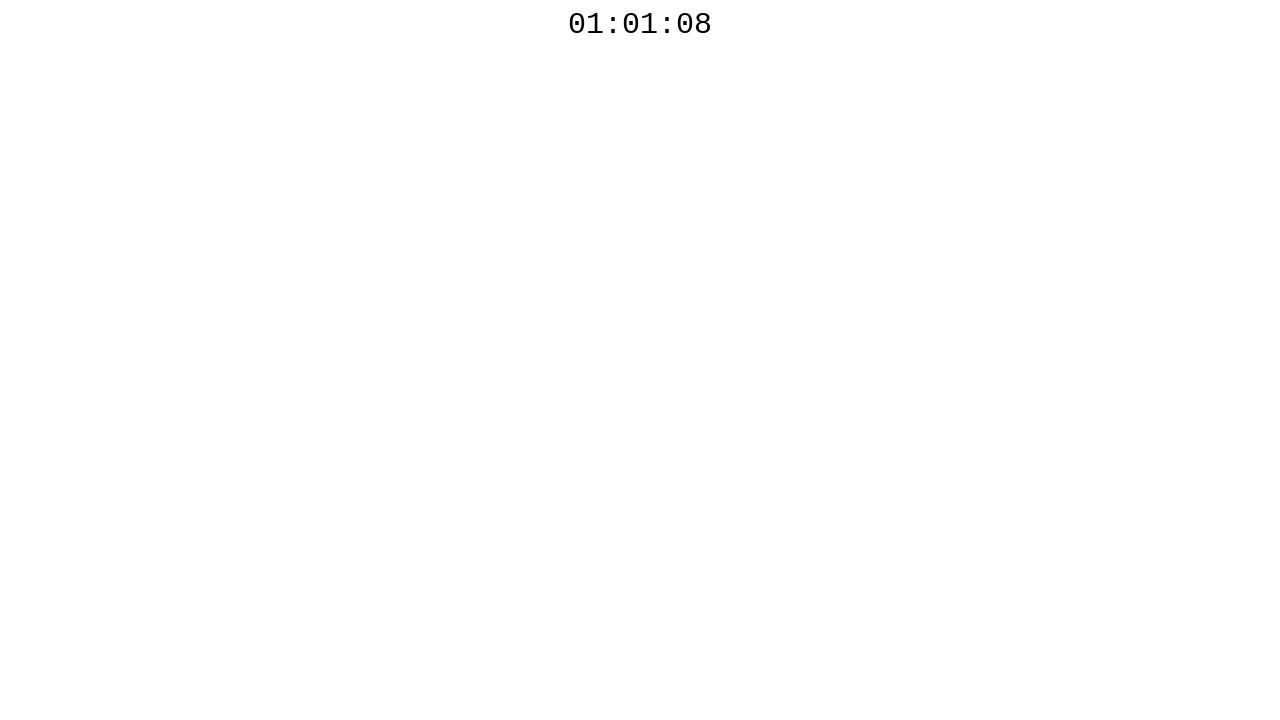

Read countdown timer text: 01:01:08
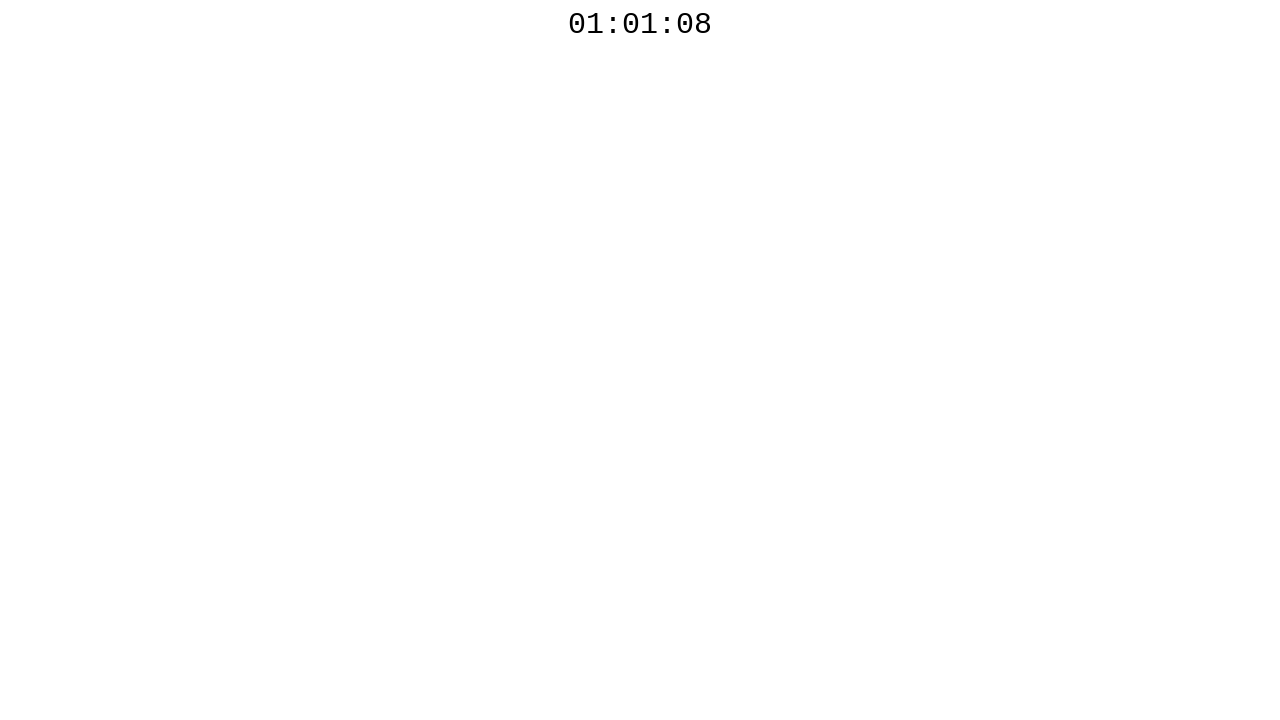

Waited 300ms before next countdown check
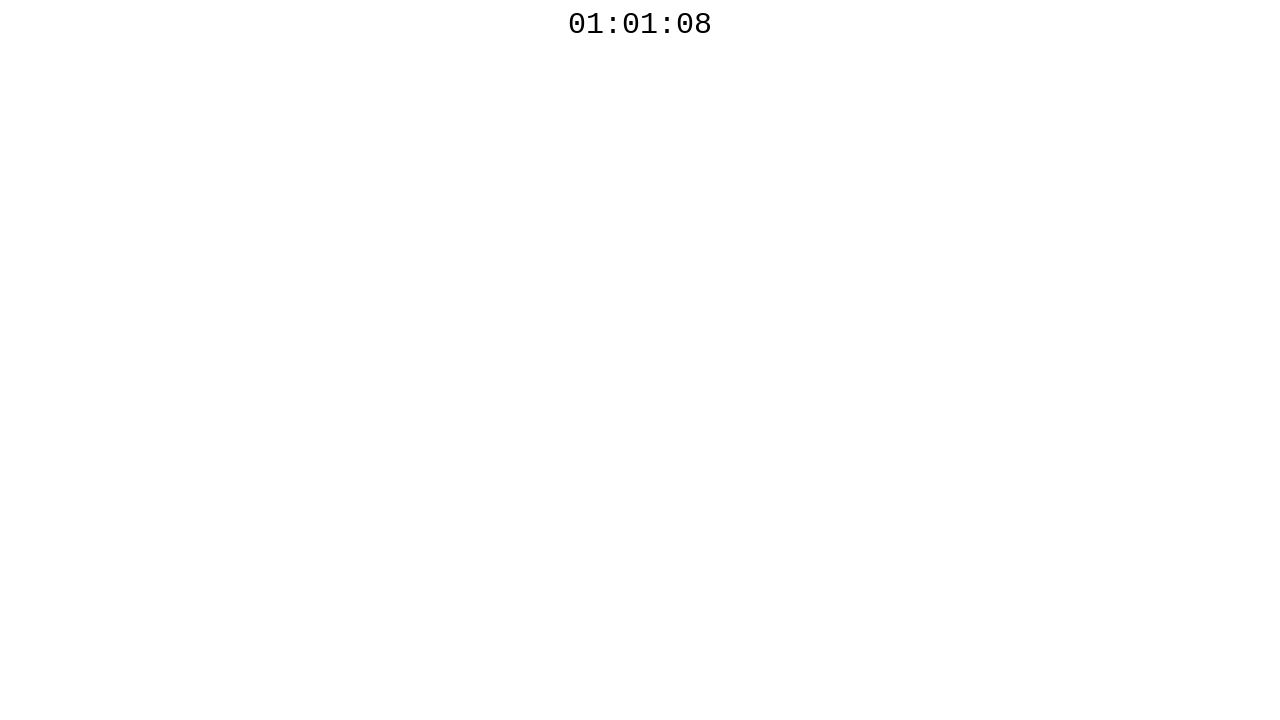

Read countdown timer text: 01:01:08
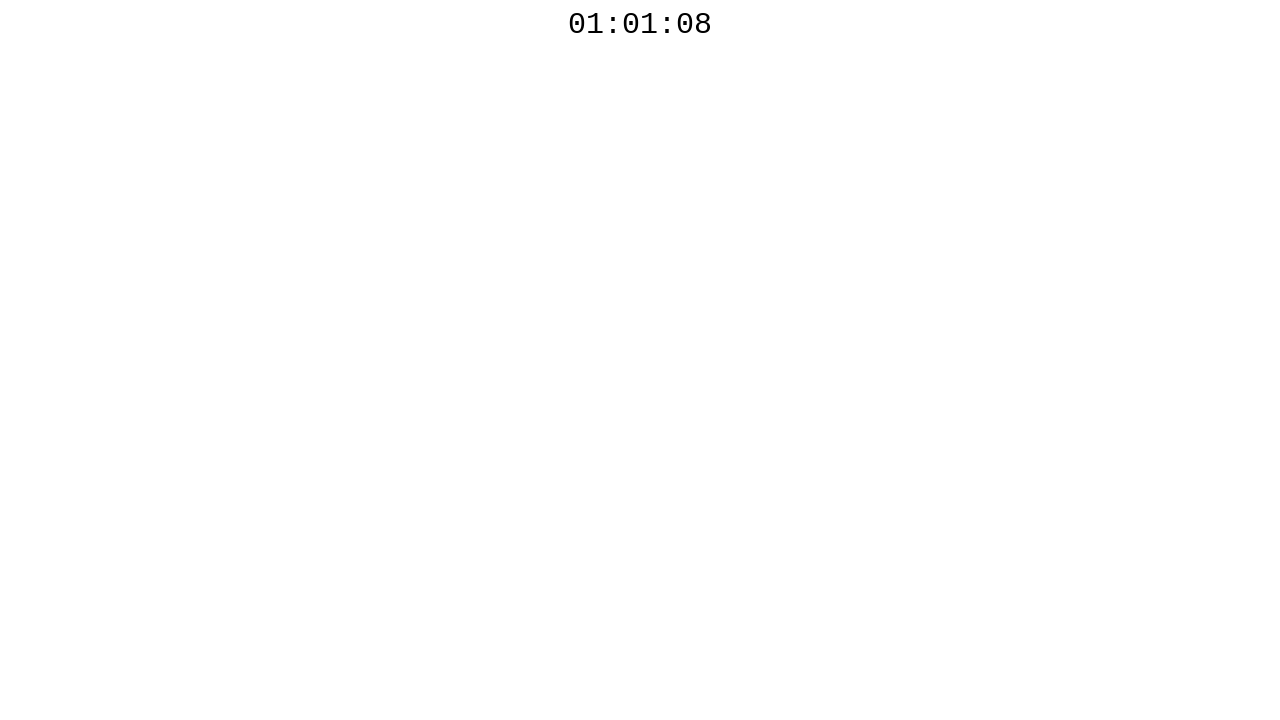

Waited 300ms before next countdown check
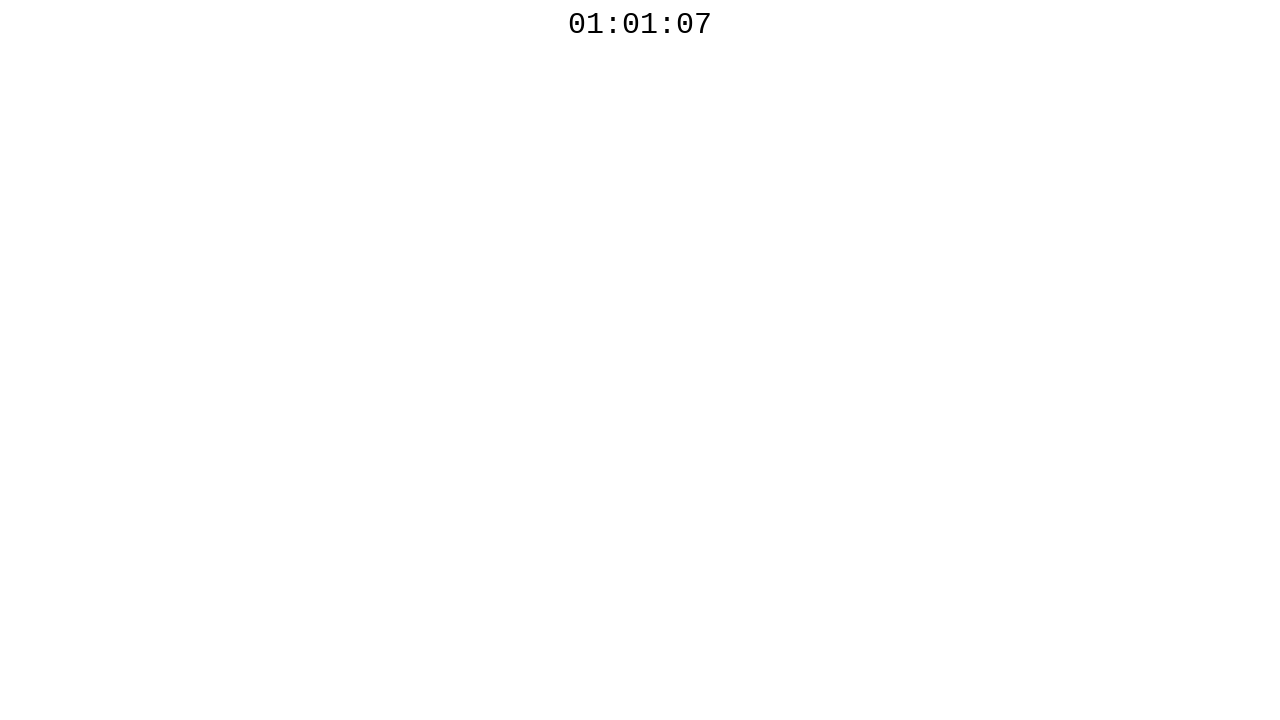

Read countdown timer text: 01:01:07
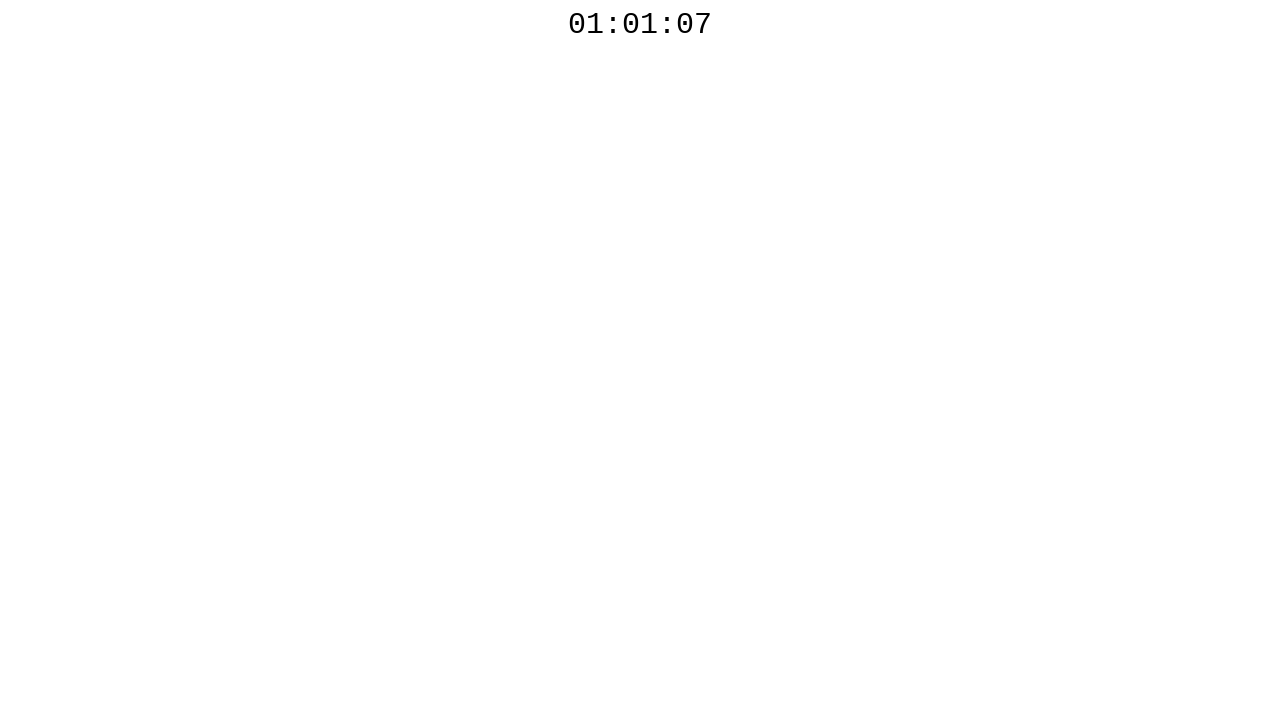

Waited 300ms before next countdown check
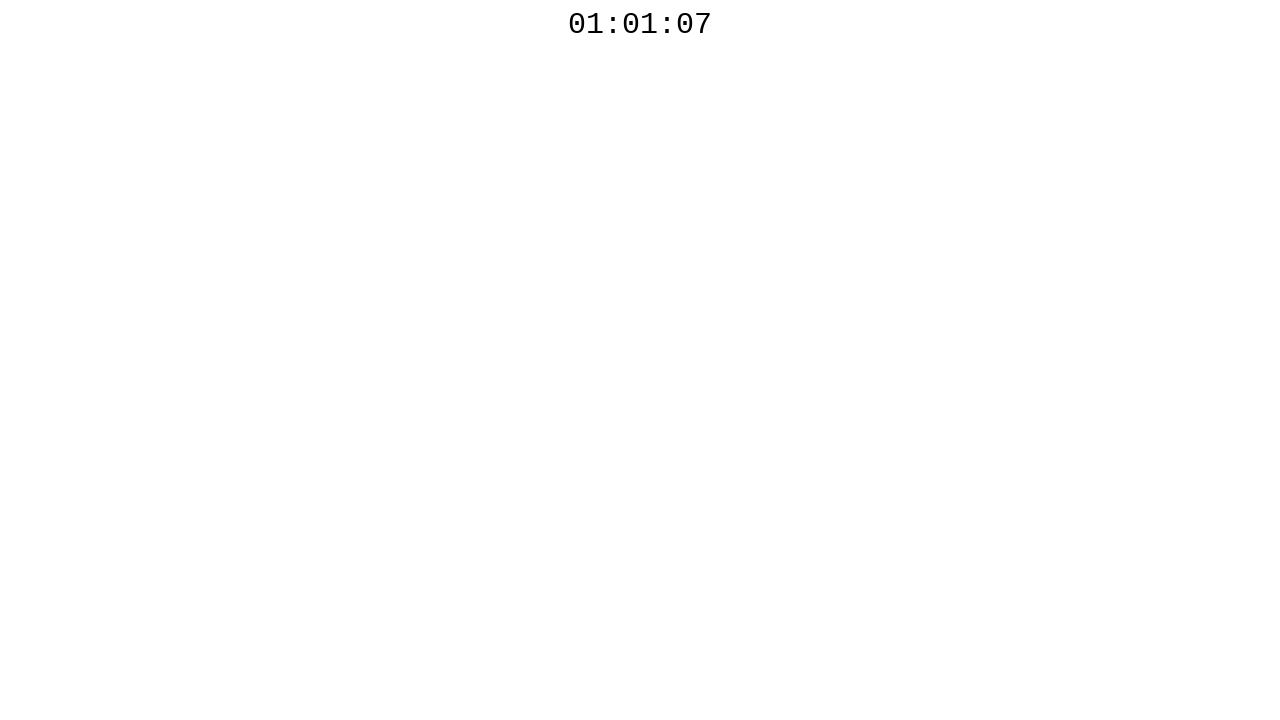

Read countdown timer text: 01:01:07
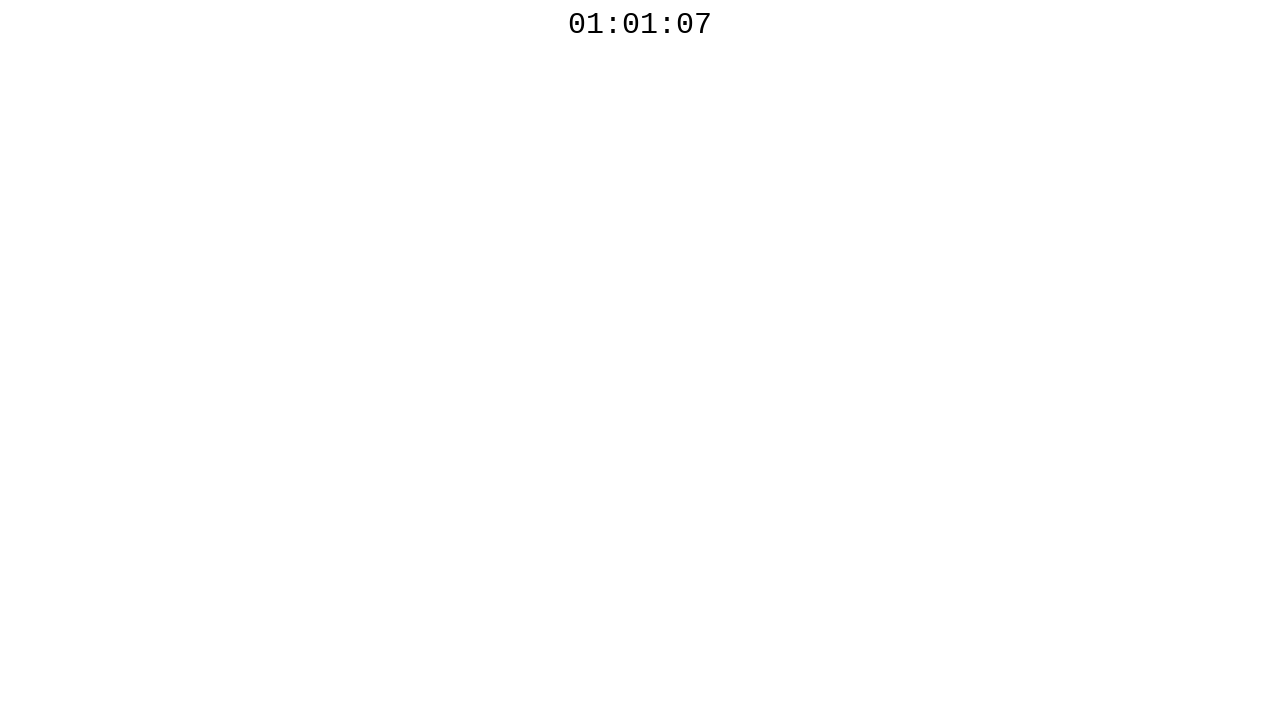

Waited 300ms before next countdown check
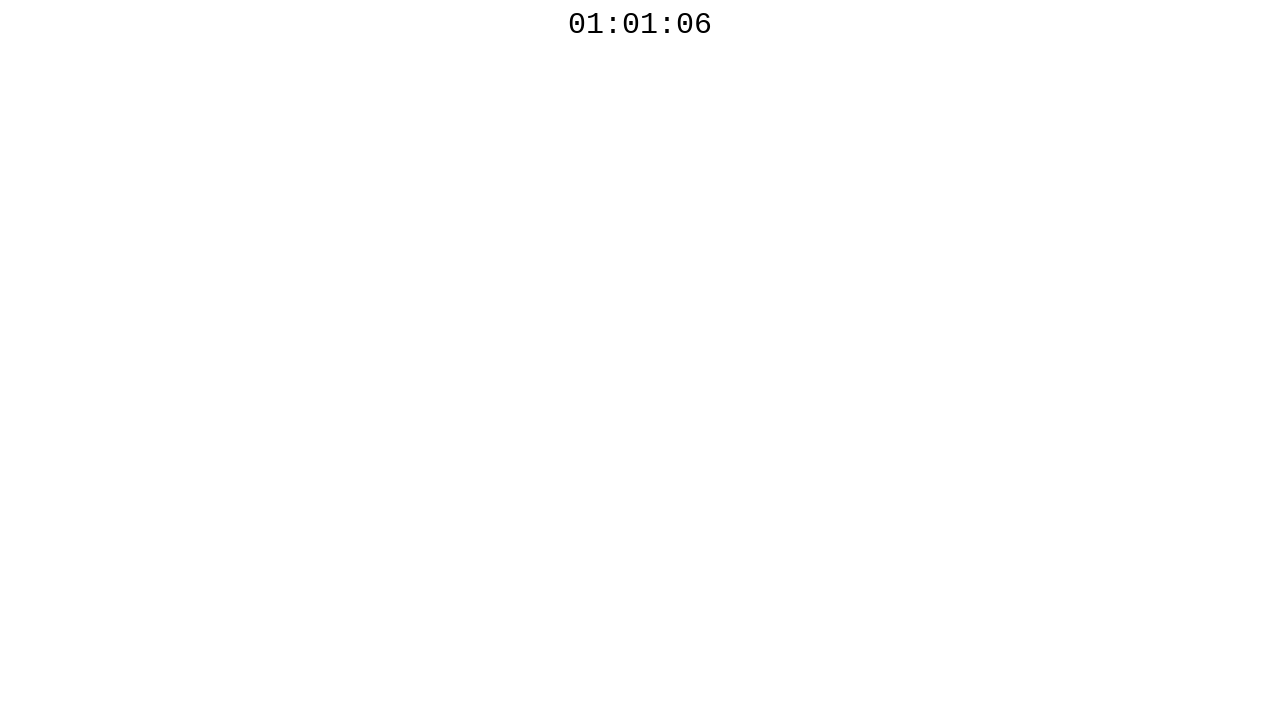

Read countdown timer text: 01:01:06
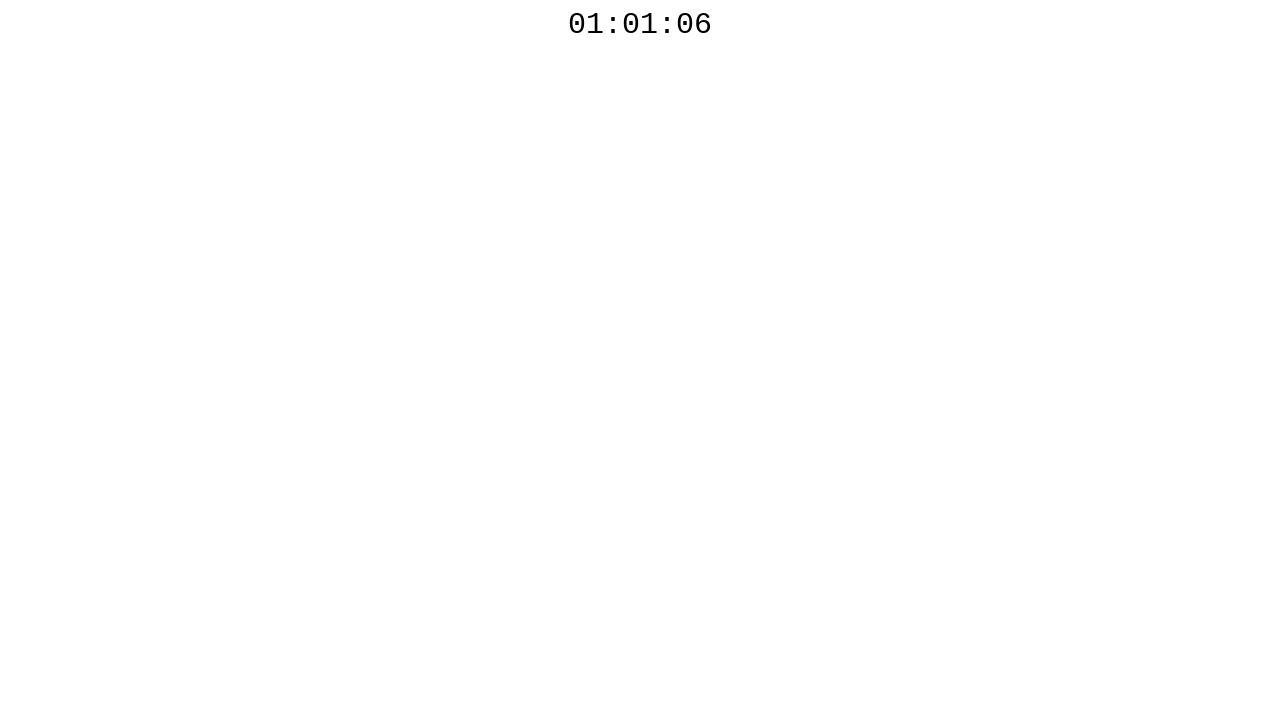

Waited 300ms before next countdown check
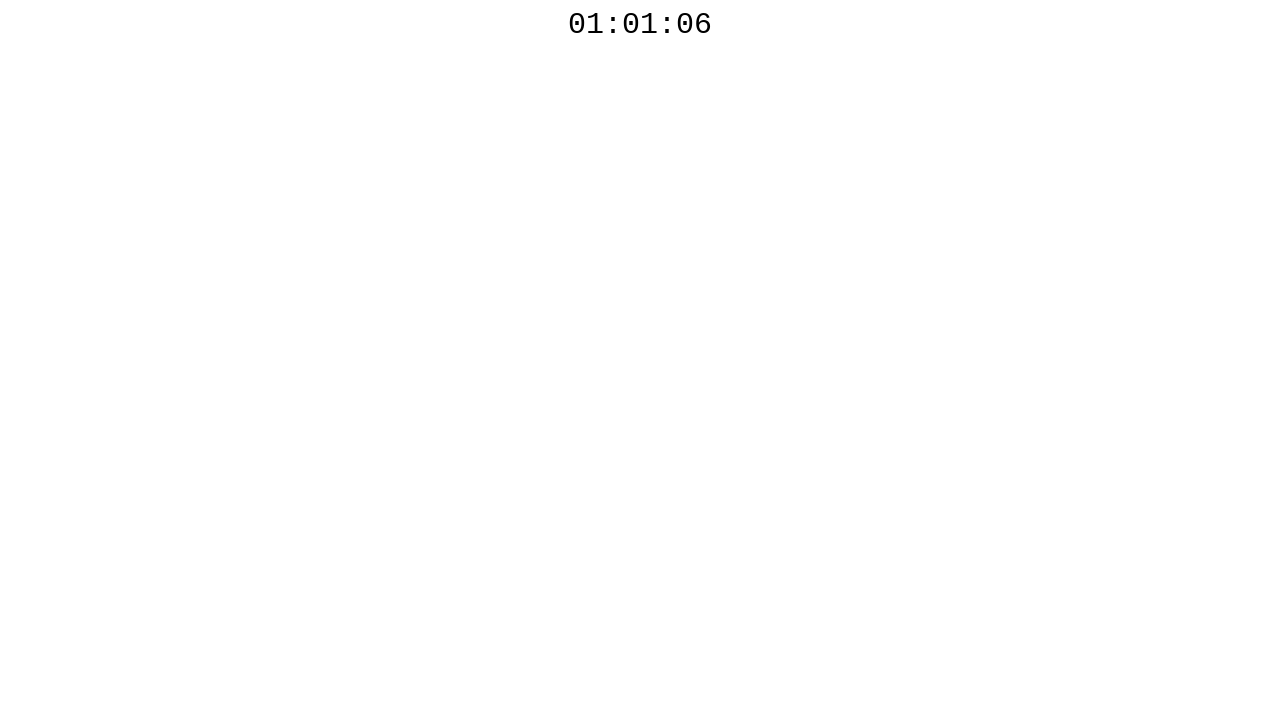

Read countdown timer text: 01:01:06
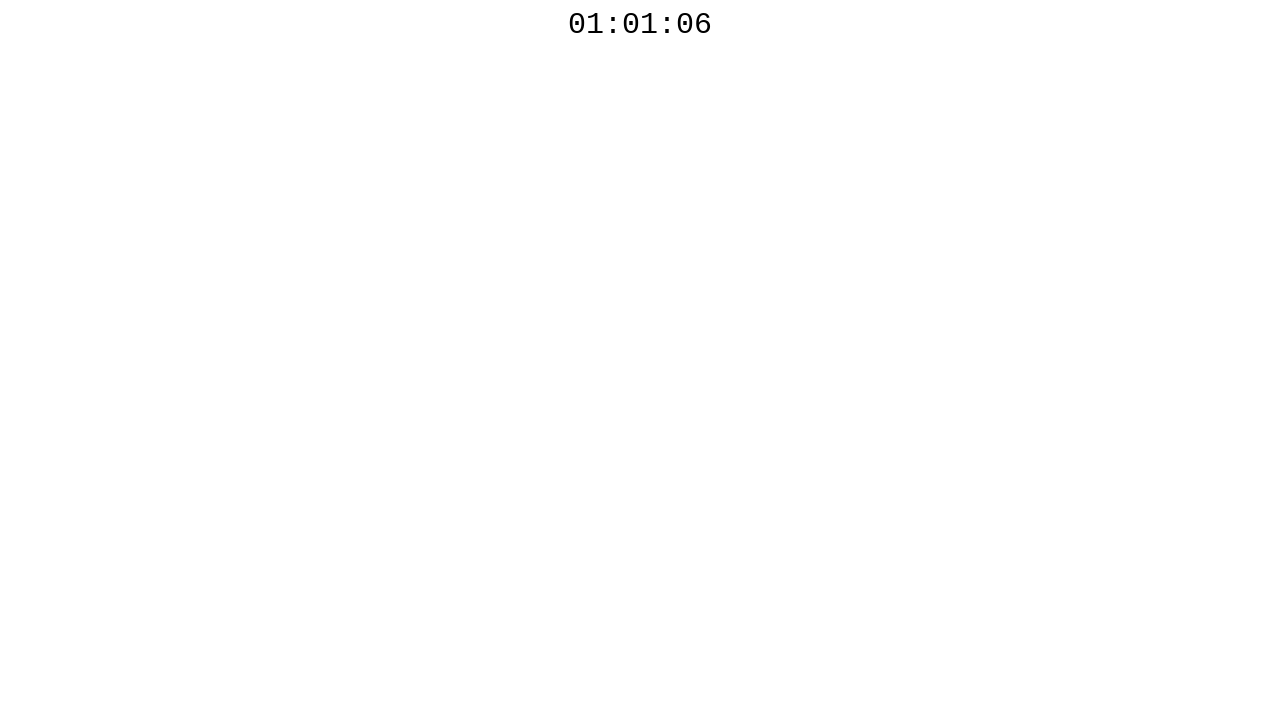

Waited 300ms before next countdown check
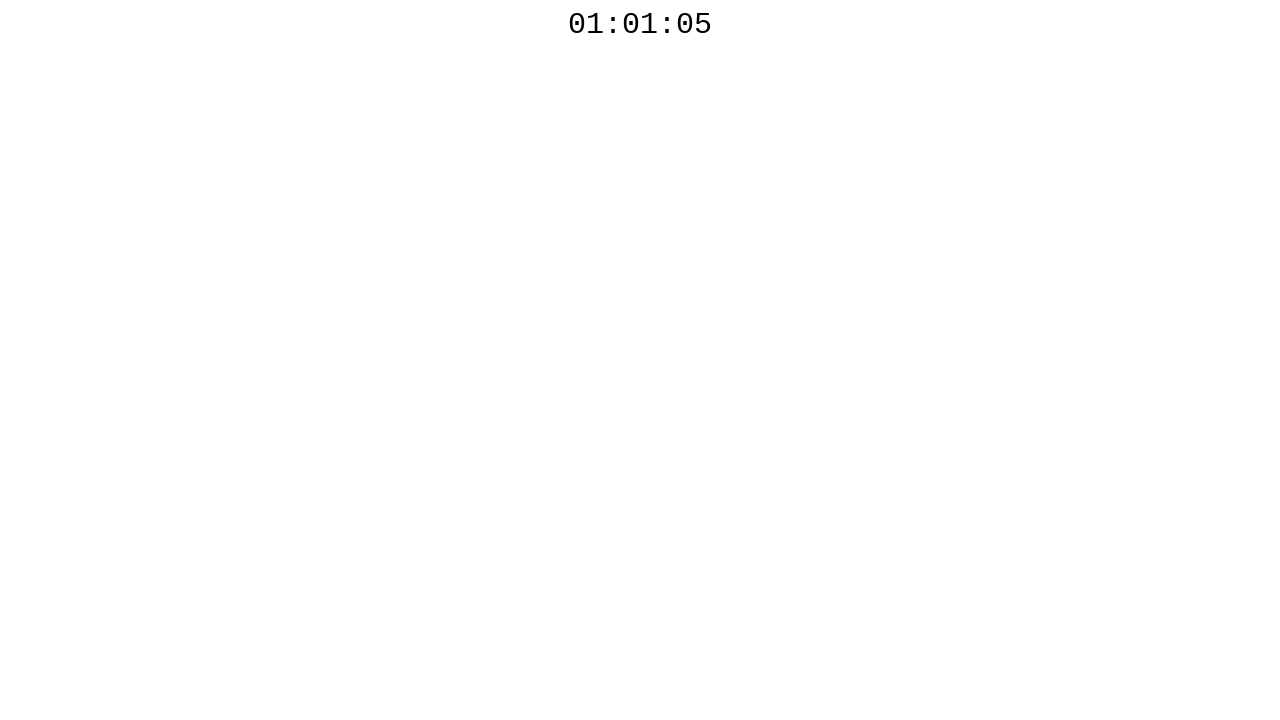

Read countdown timer text: 01:01:05
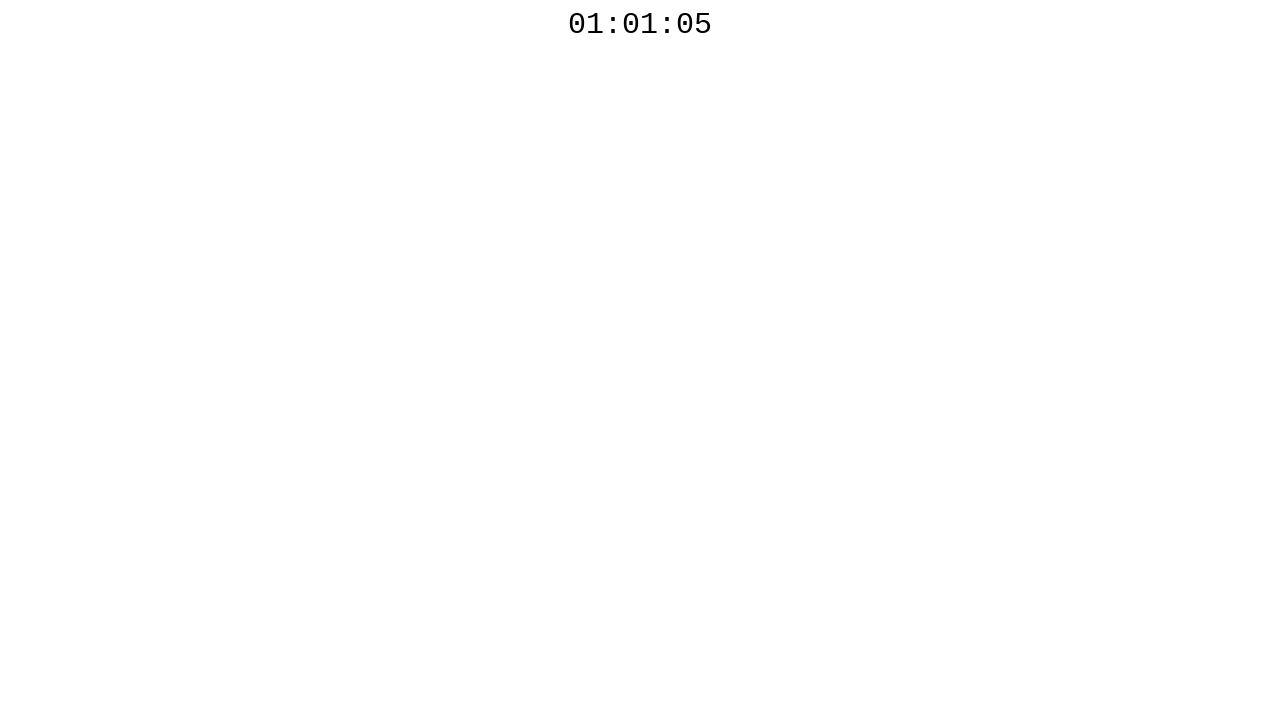

Waited 300ms before next countdown check
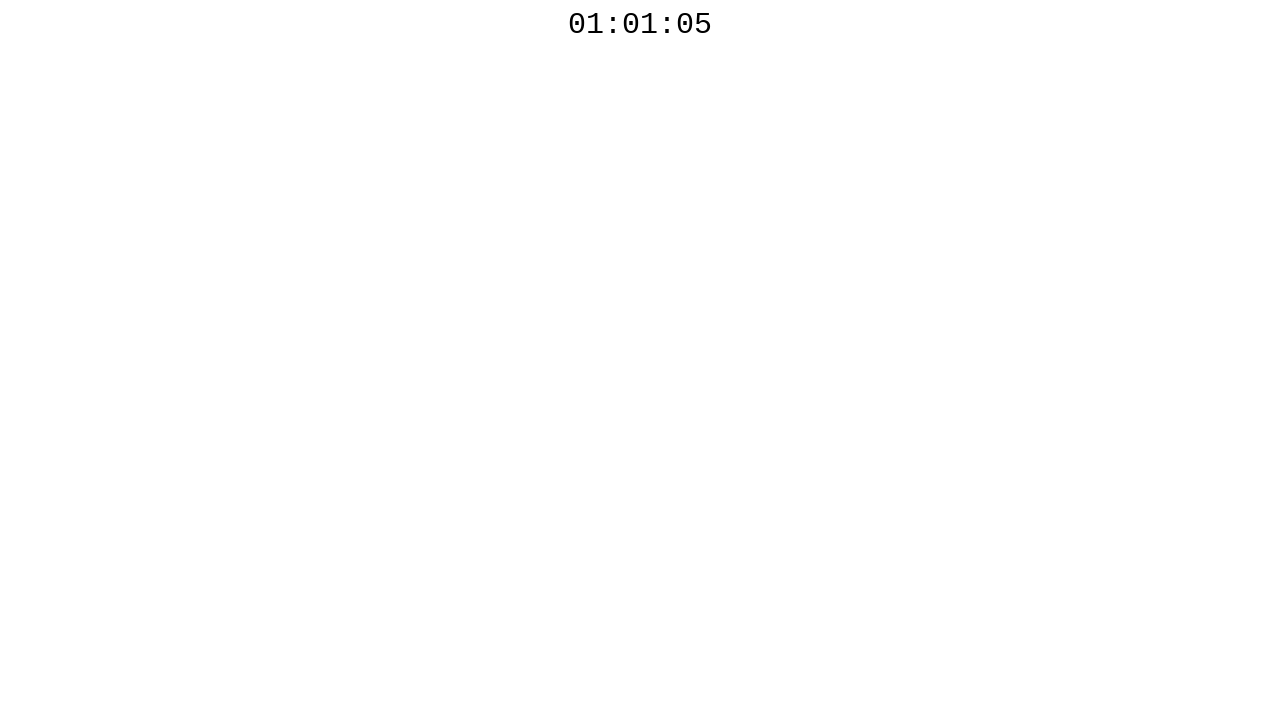

Read countdown timer text: 01:01:05
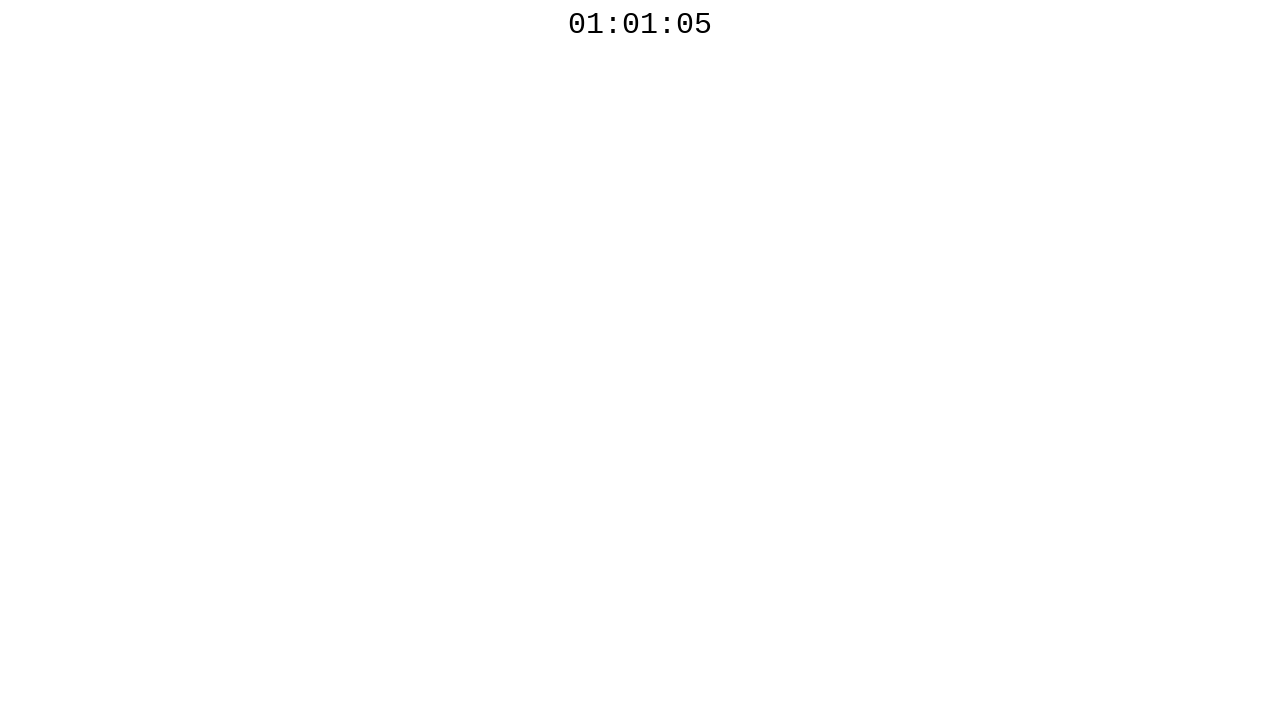

Waited 300ms before next countdown check
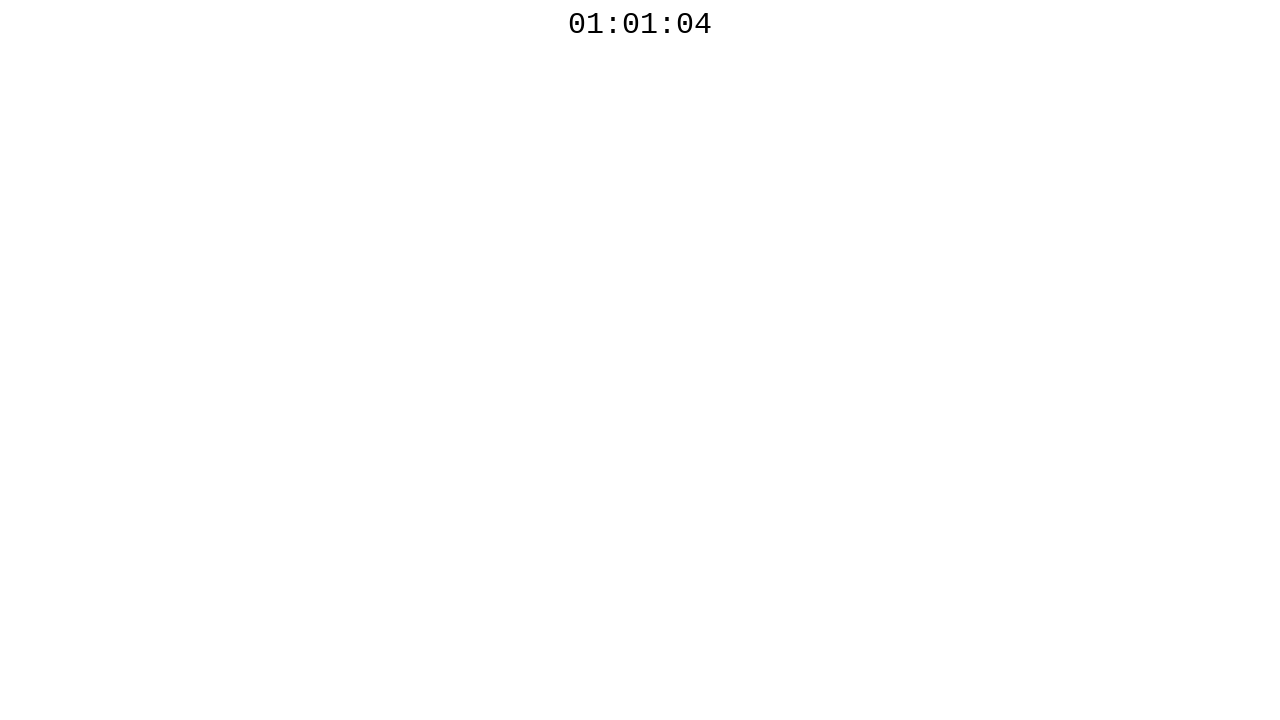

Read countdown timer text: 01:01:04
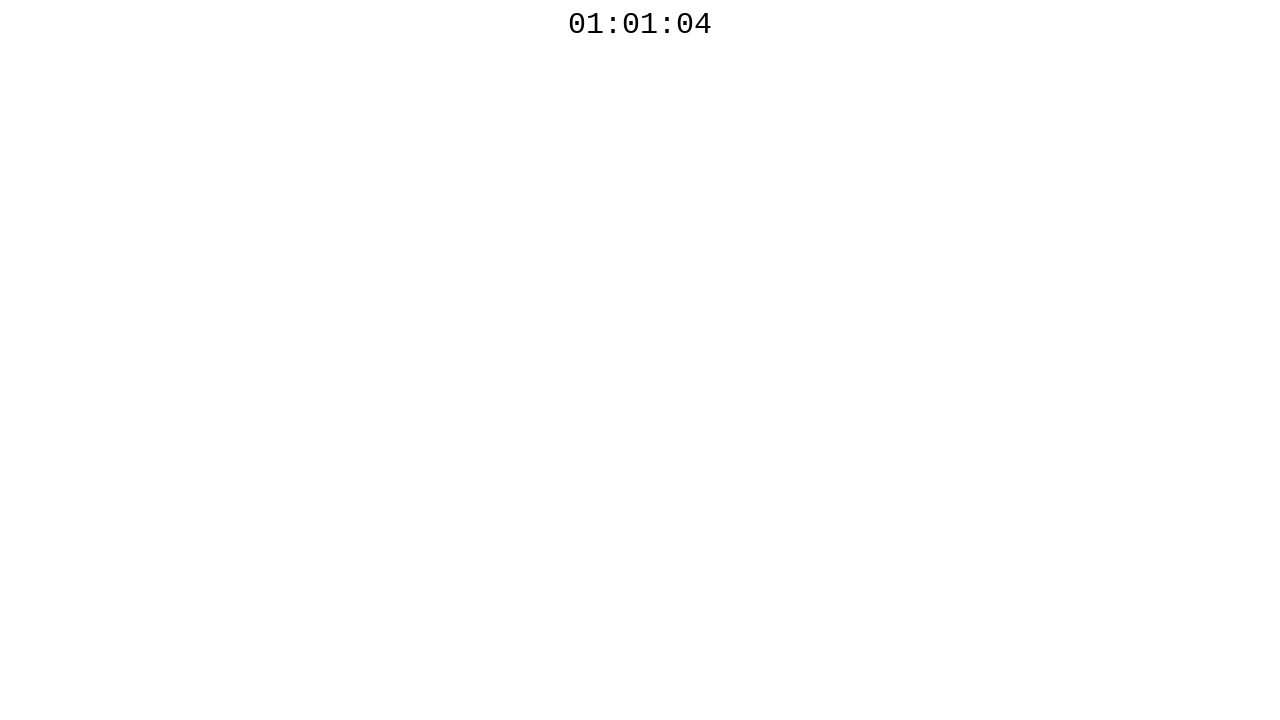

Waited 300ms before next countdown check
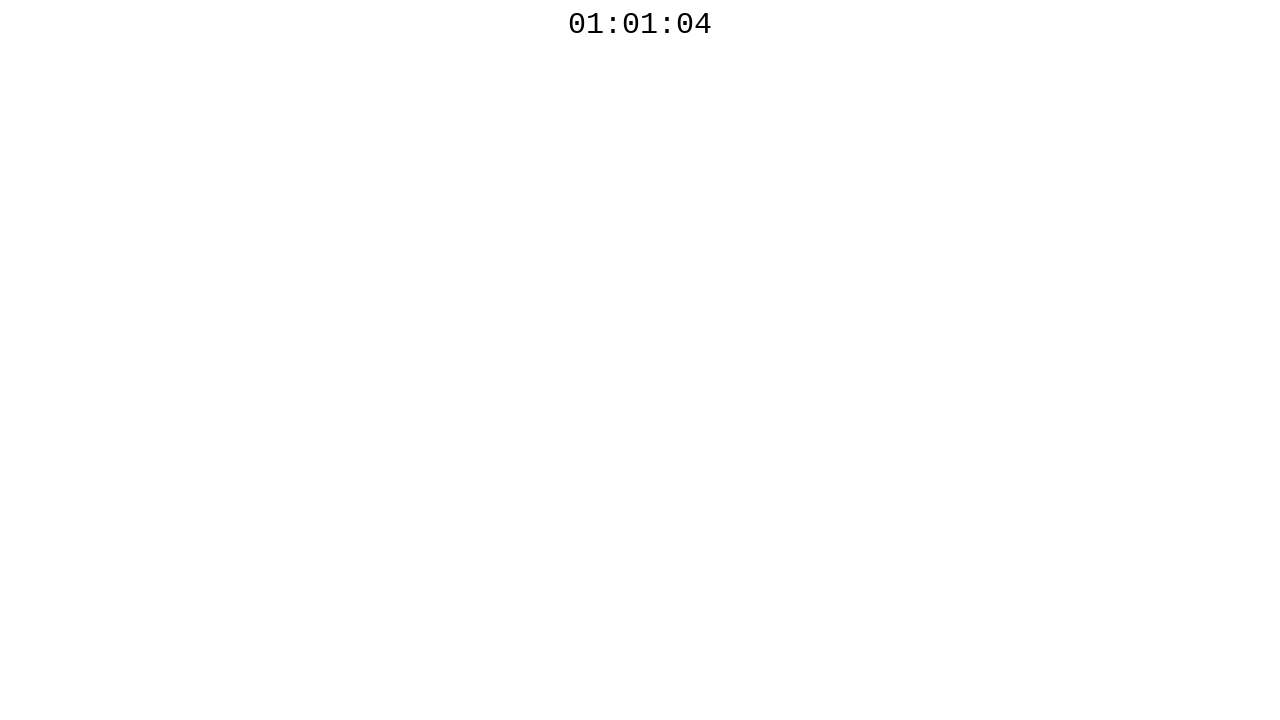

Read countdown timer text: 01:01:04
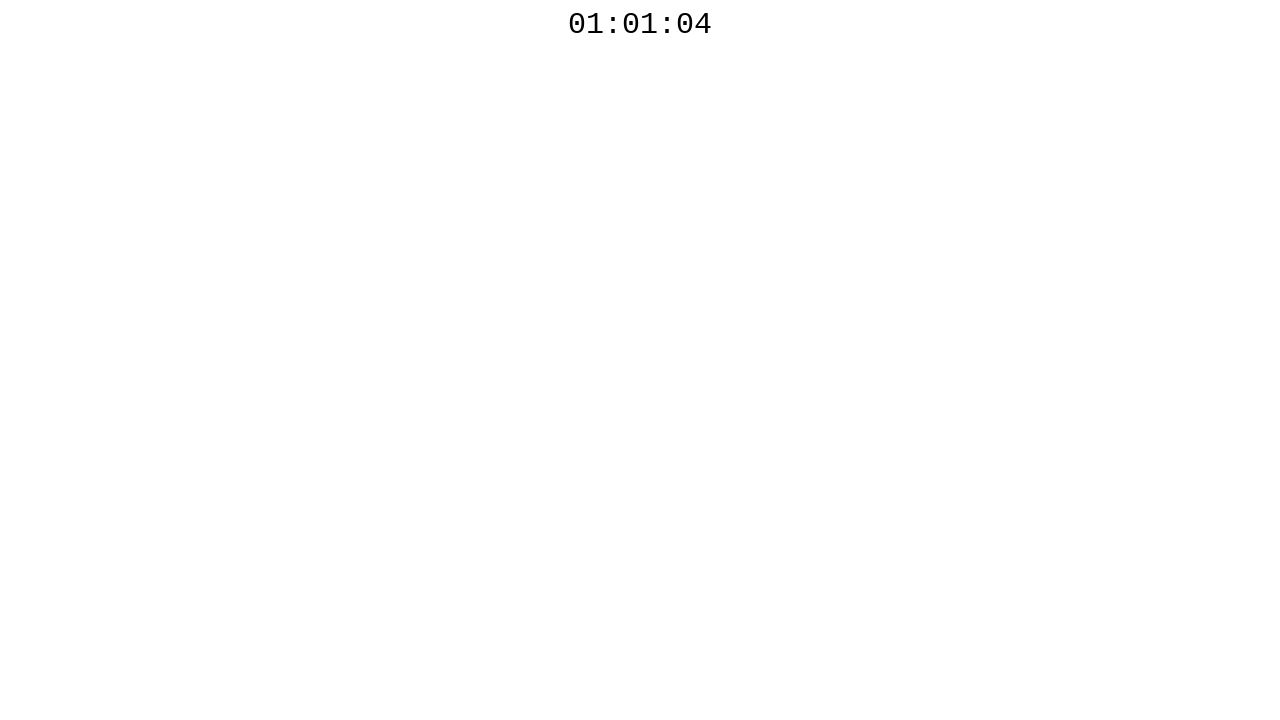

Waited 300ms before next countdown check
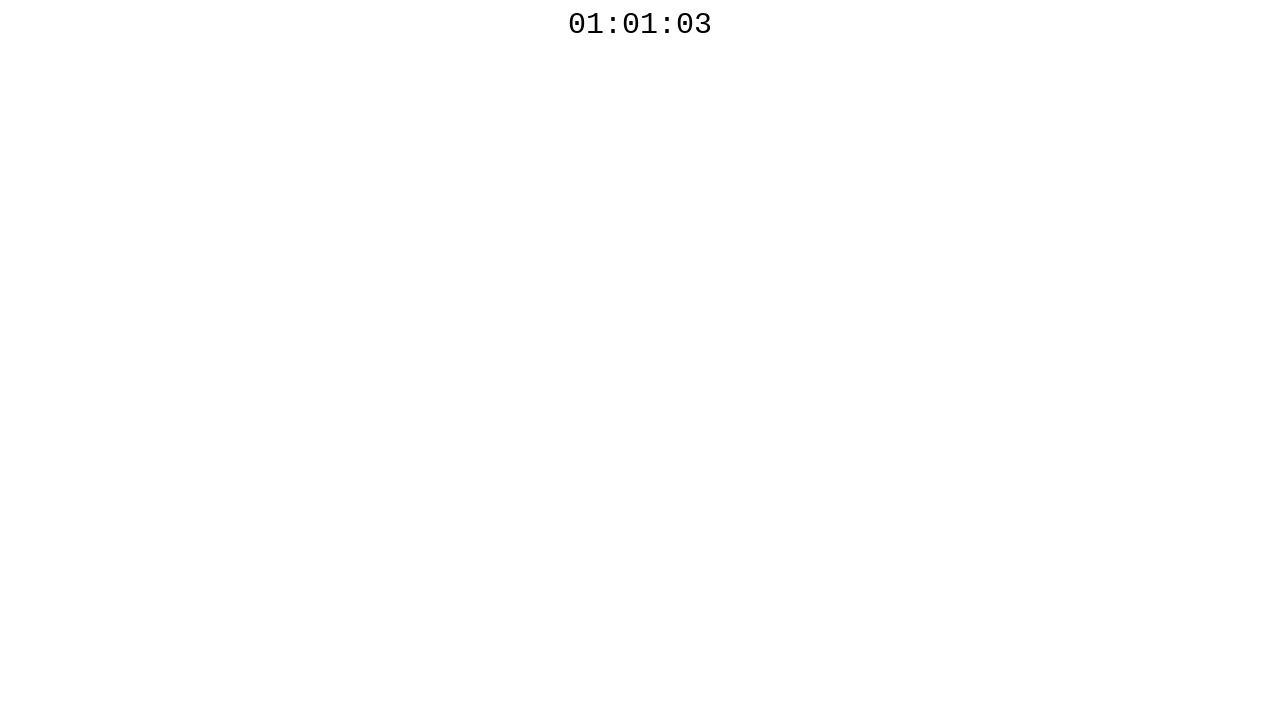

Read countdown timer text: 01:01:03
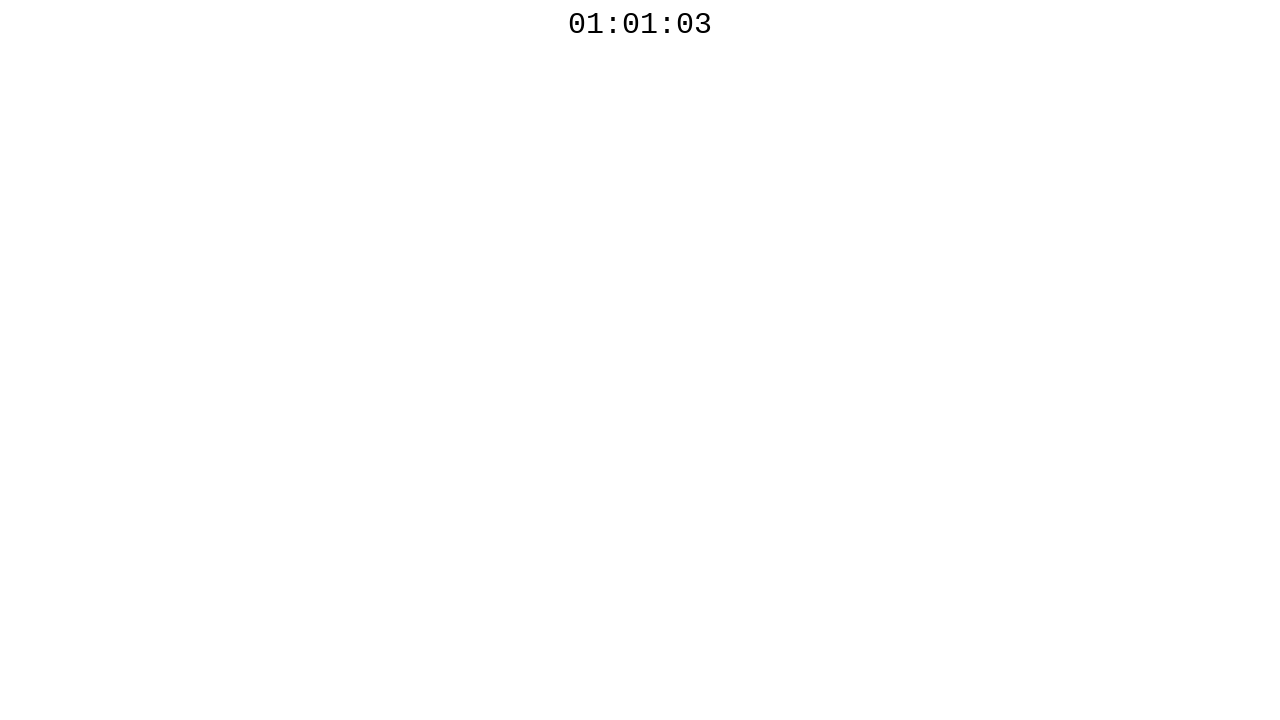

Waited 300ms before next countdown check
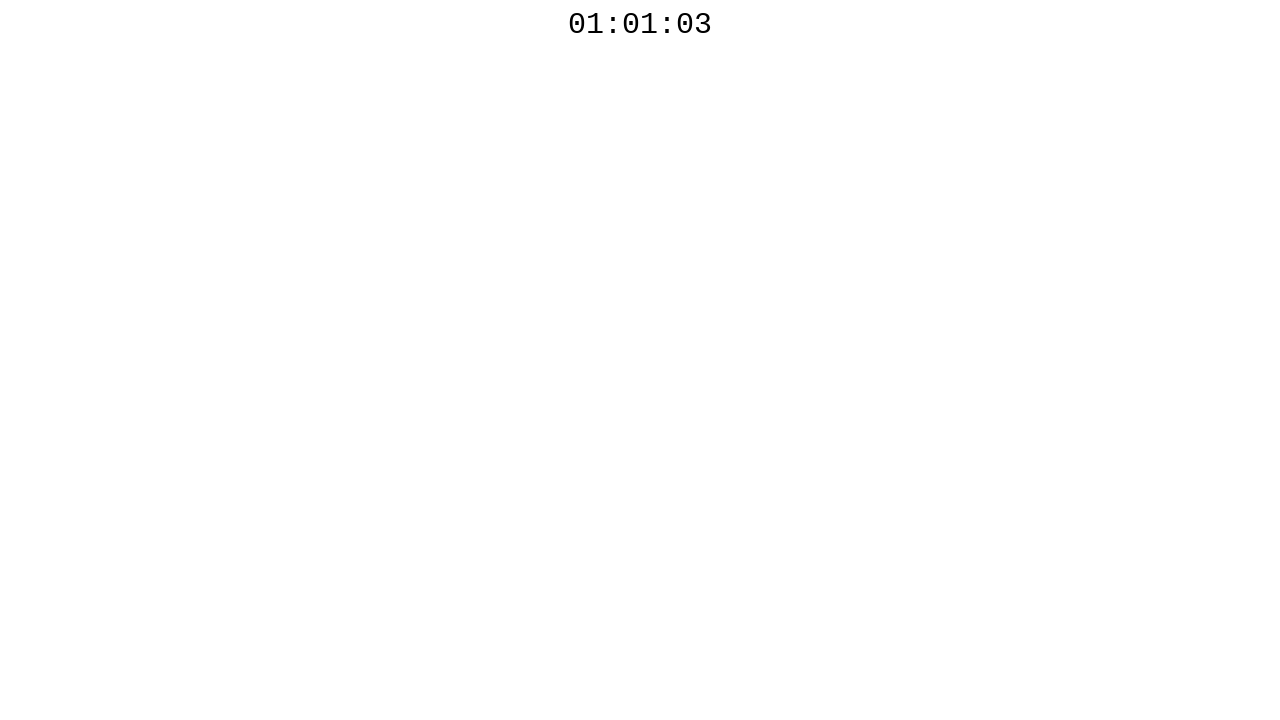

Read countdown timer text: 01:01:03
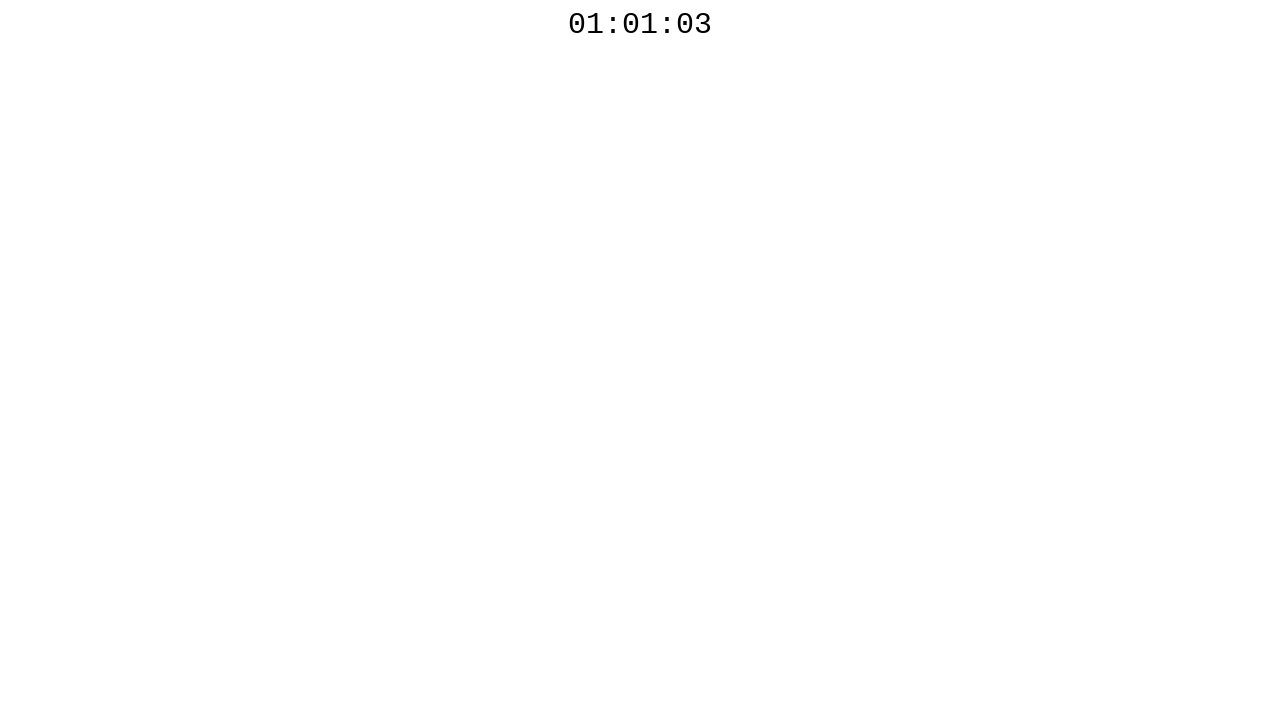

Waited 300ms before next countdown check
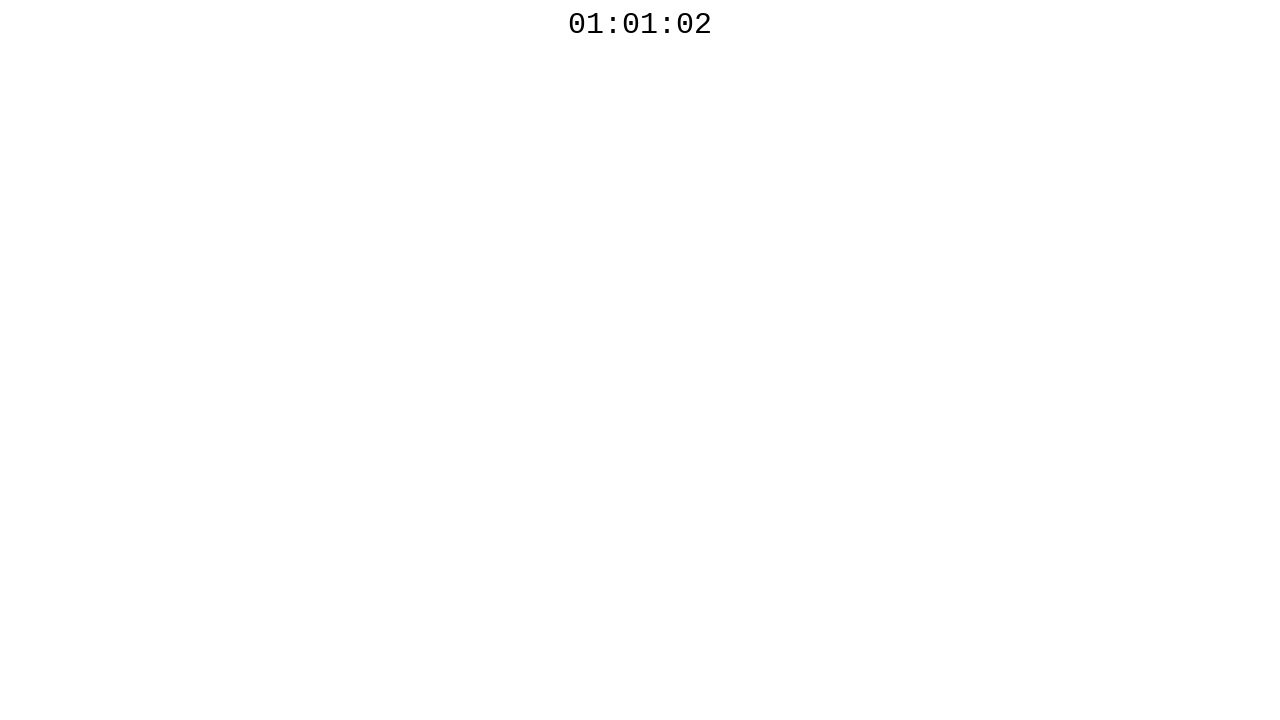

Read countdown timer text: 01:01:02
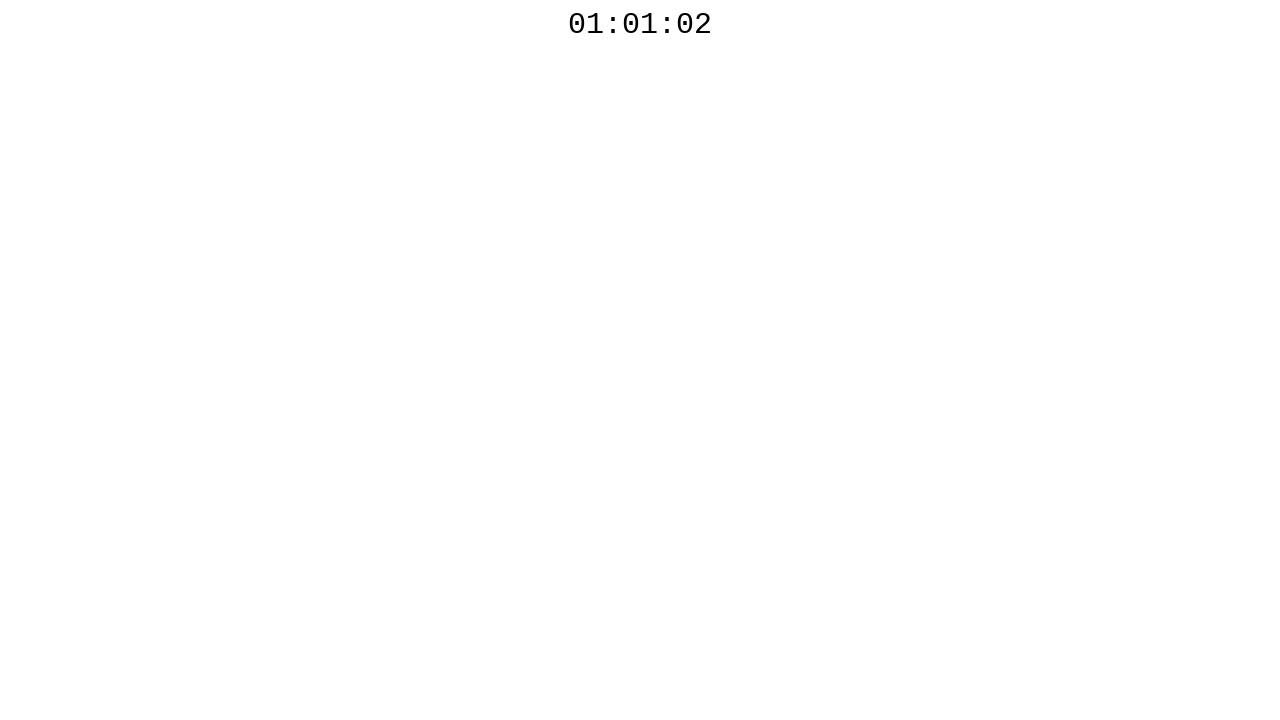

Waited 300ms before next countdown check
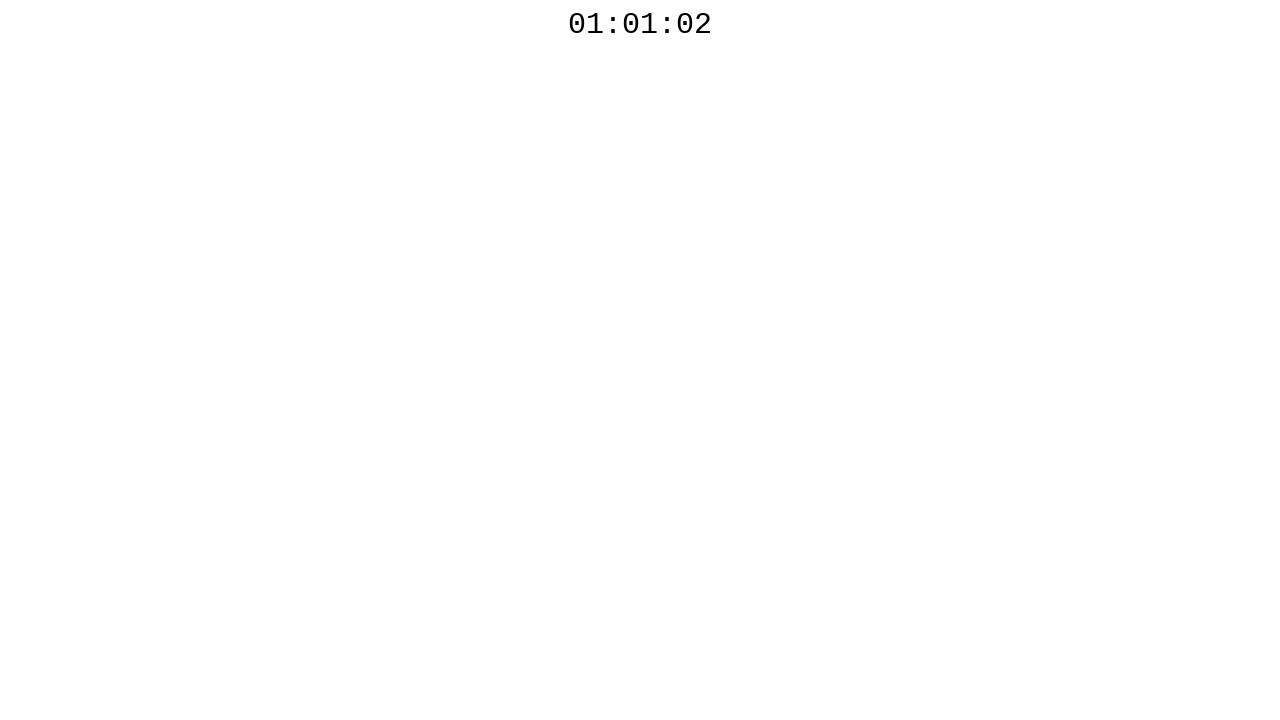

Read countdown timer text: 01:01:02
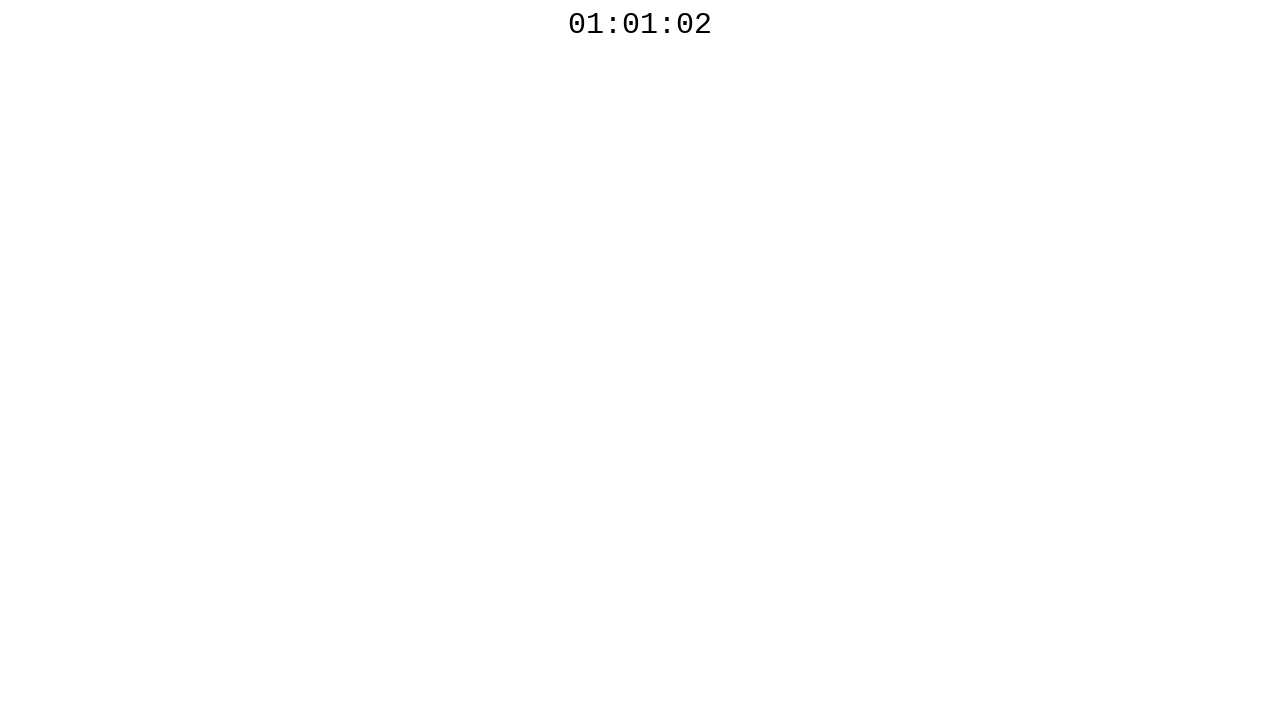

Waited 300ms before next countdown check
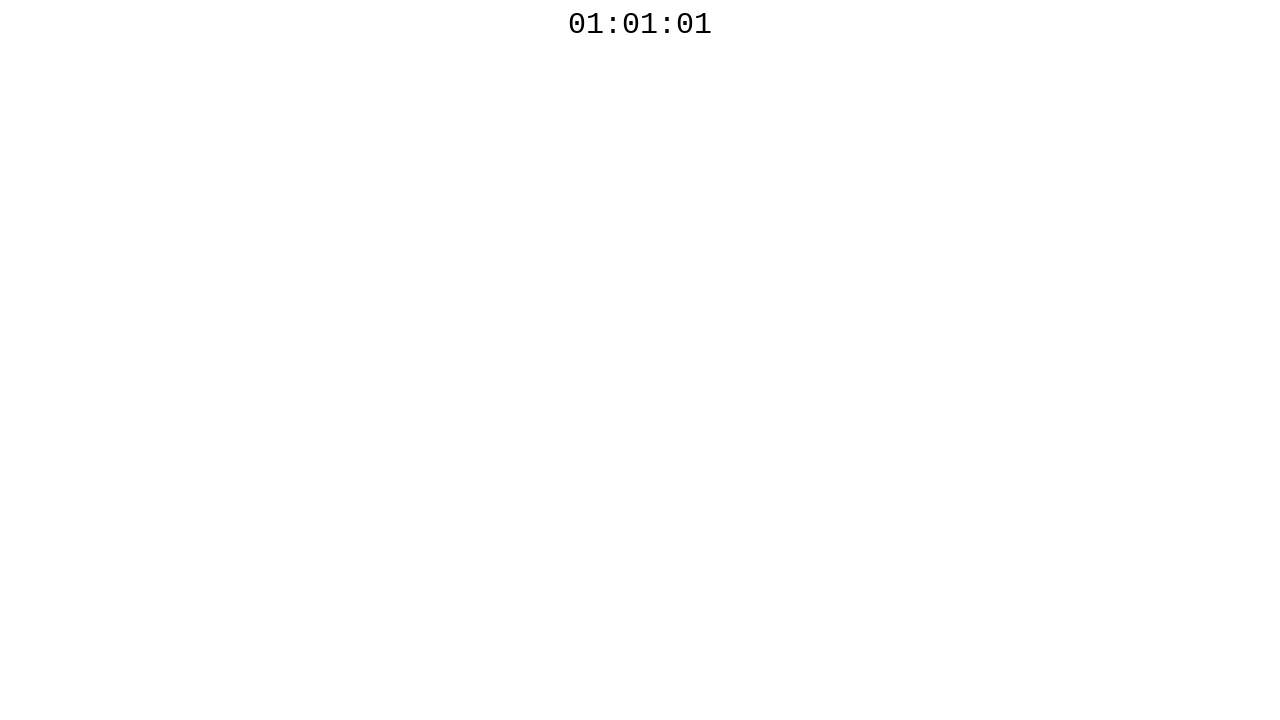

Read countdown timer text: 01:01:01
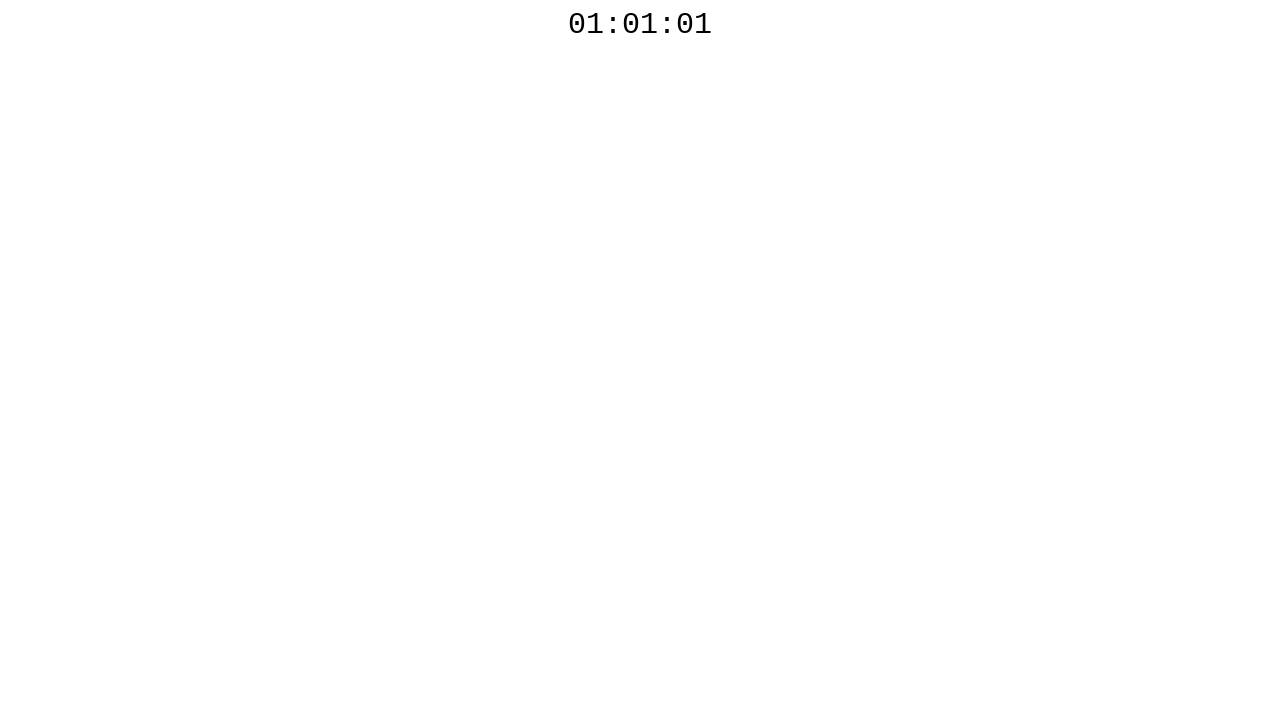

Waited 300ms before next countdown check
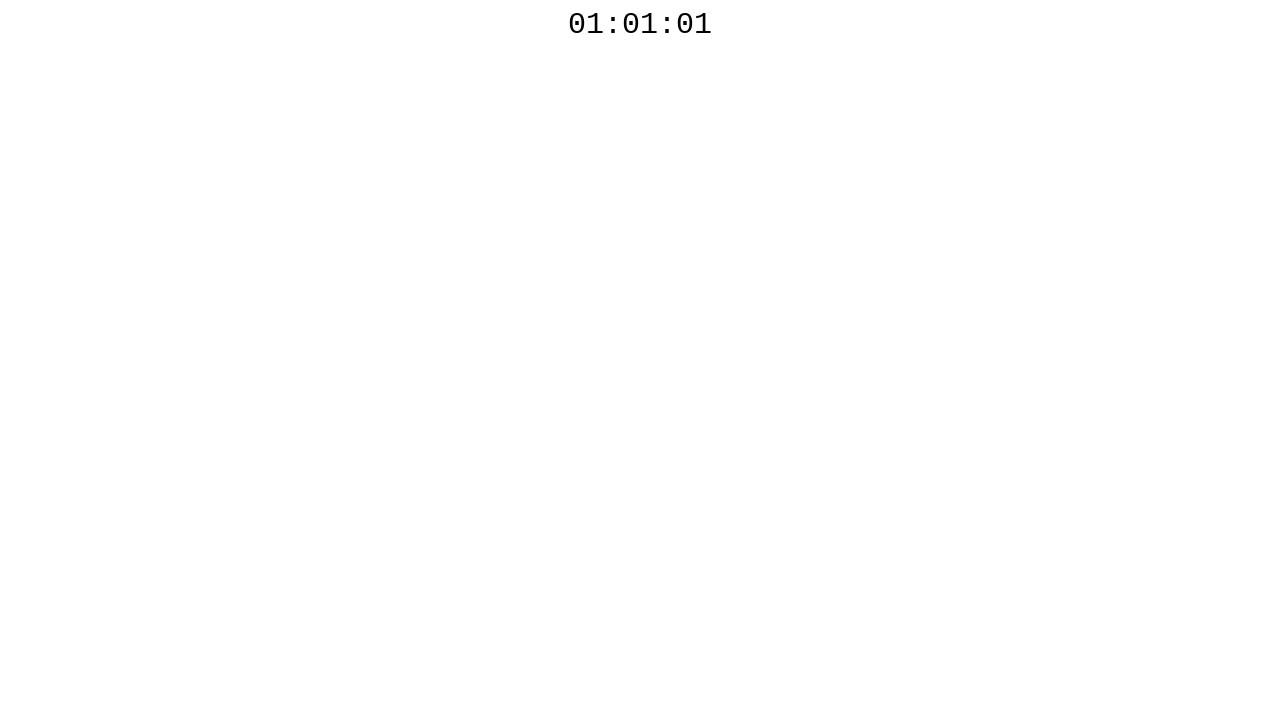

Read countdown timer text: 01:01:01
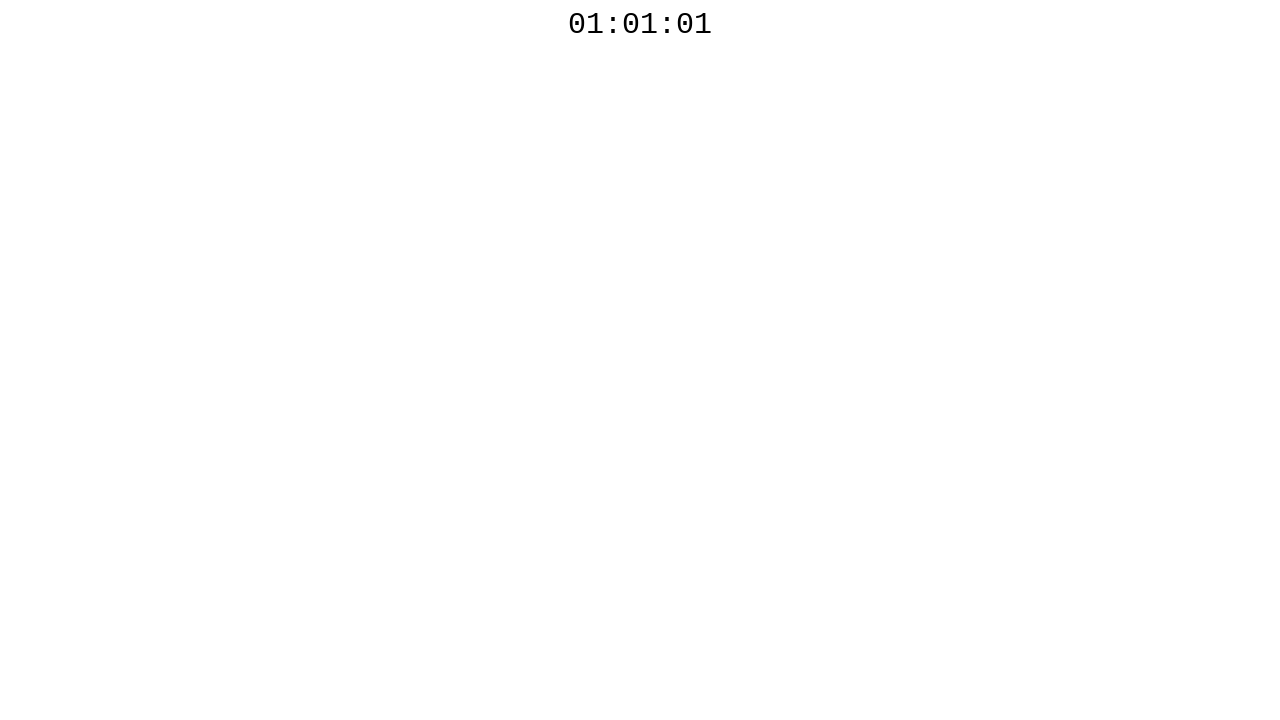

Waited 300ms before next countdown check
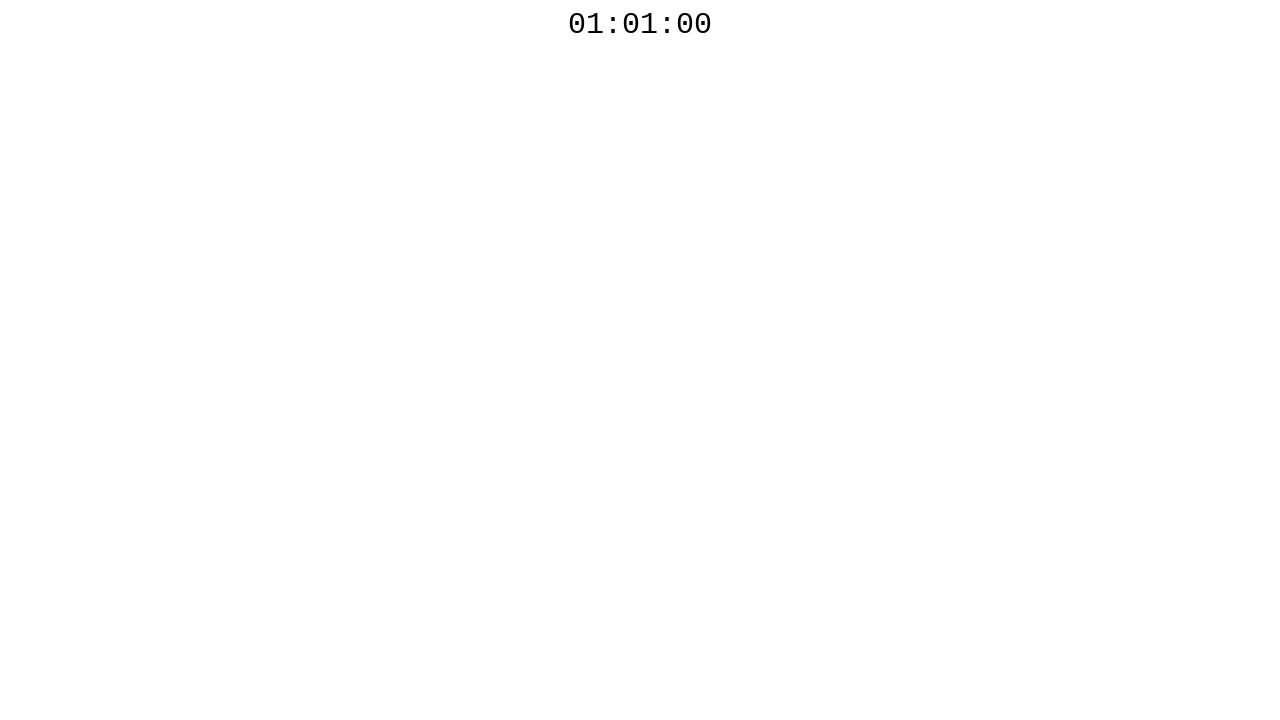

Read countdown timer text: 01:01:00
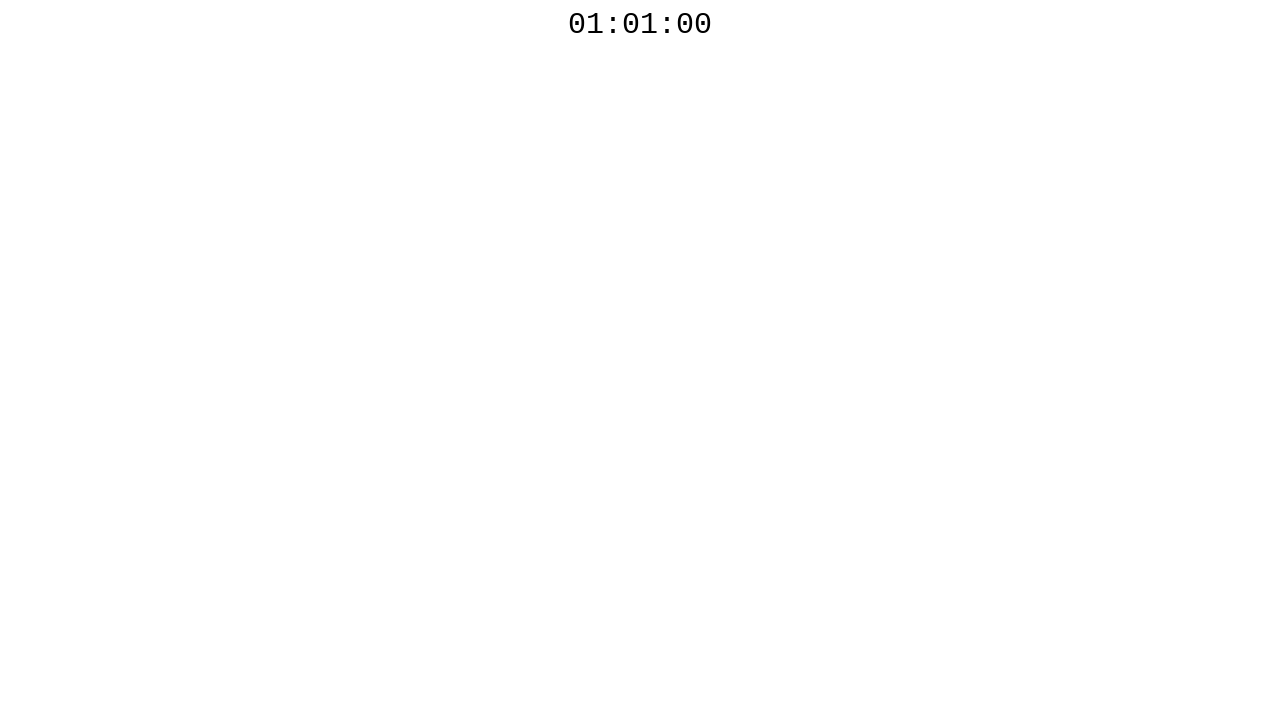

Countdown timer reached '00' - test condition met
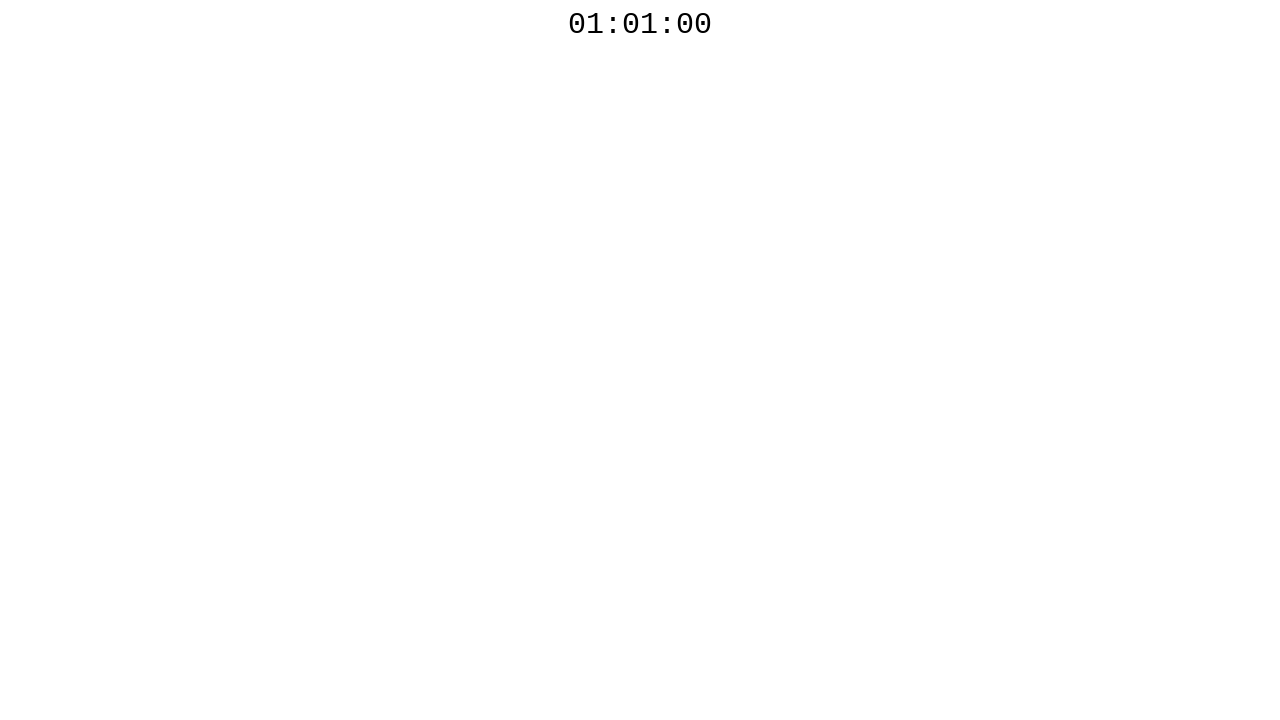

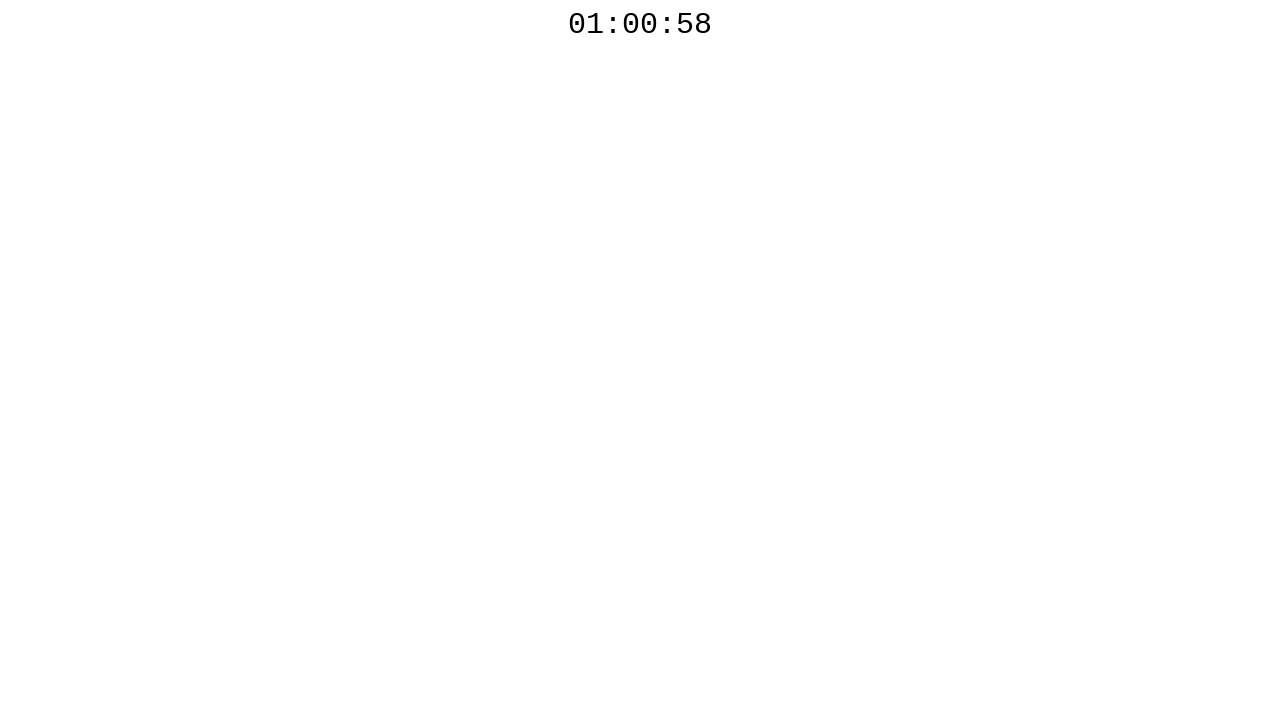